Tests navigation through all footer links by clicking each one and refreshing the page to avoid stale element exceptions

Starting URL: https://naveenautomationlabs.com/opencart/index.php?route=account/login

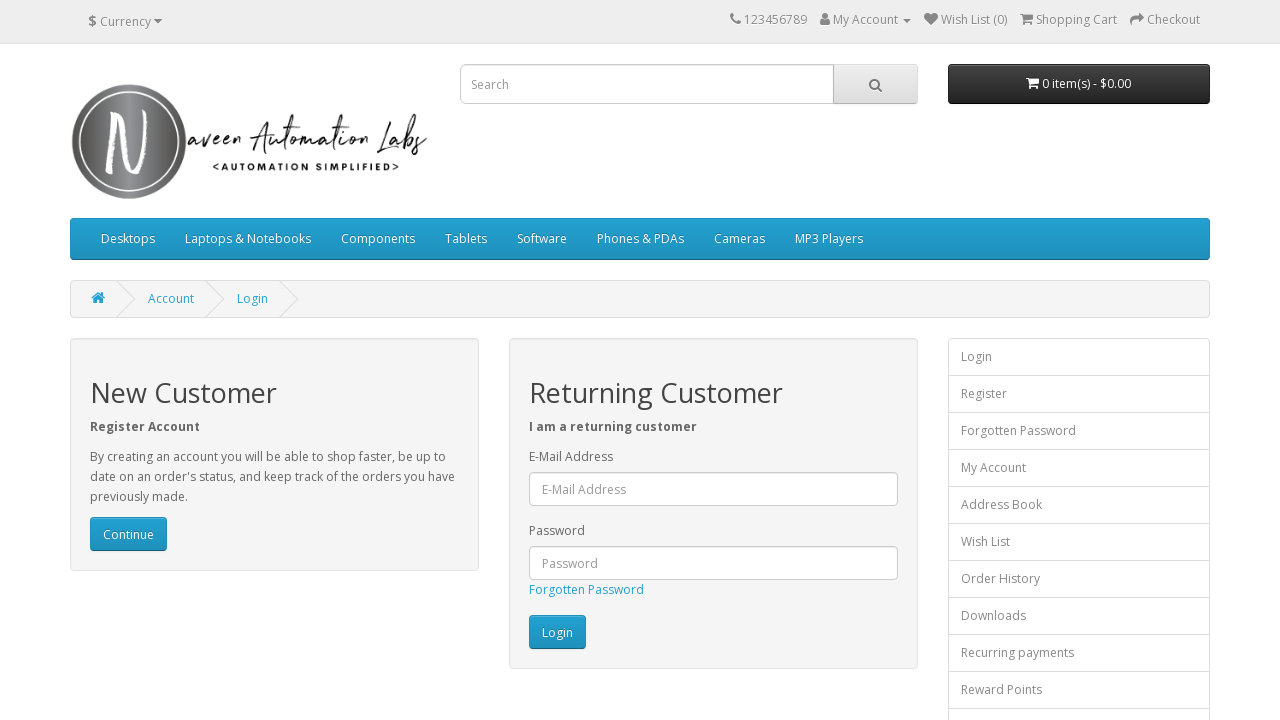

Retrieved all footer links from the page
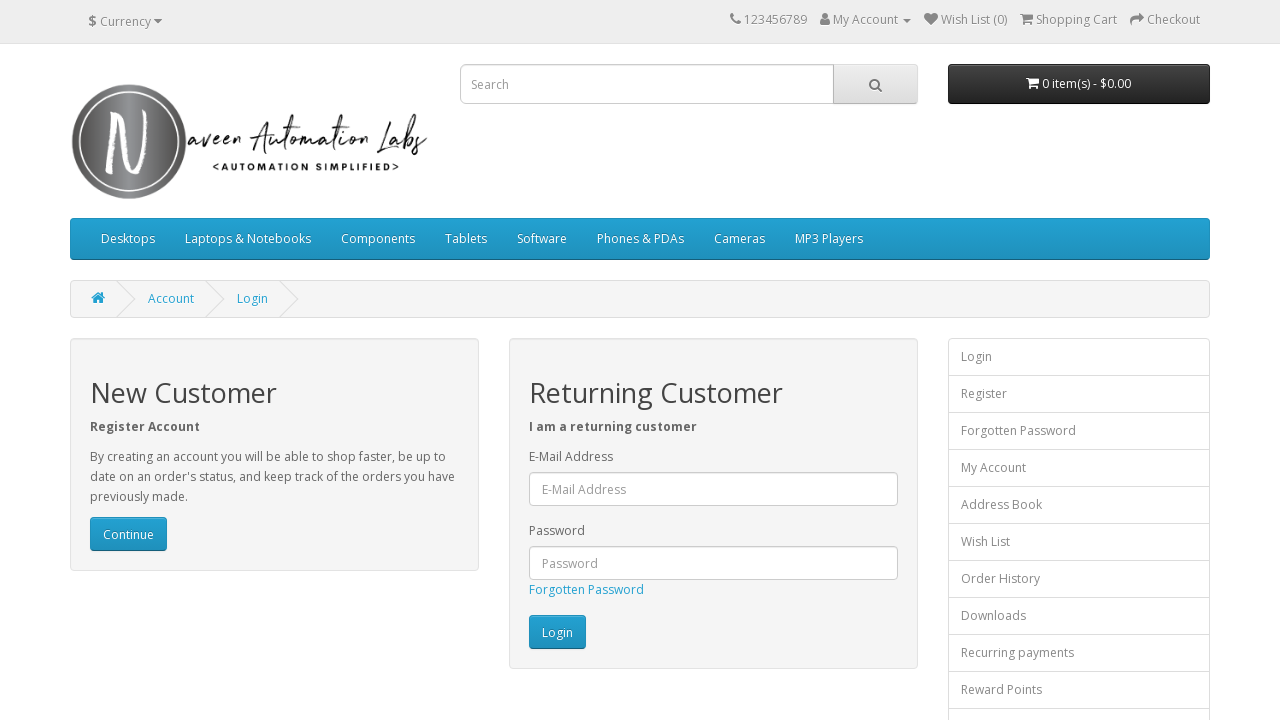

Found 15 footer links to test
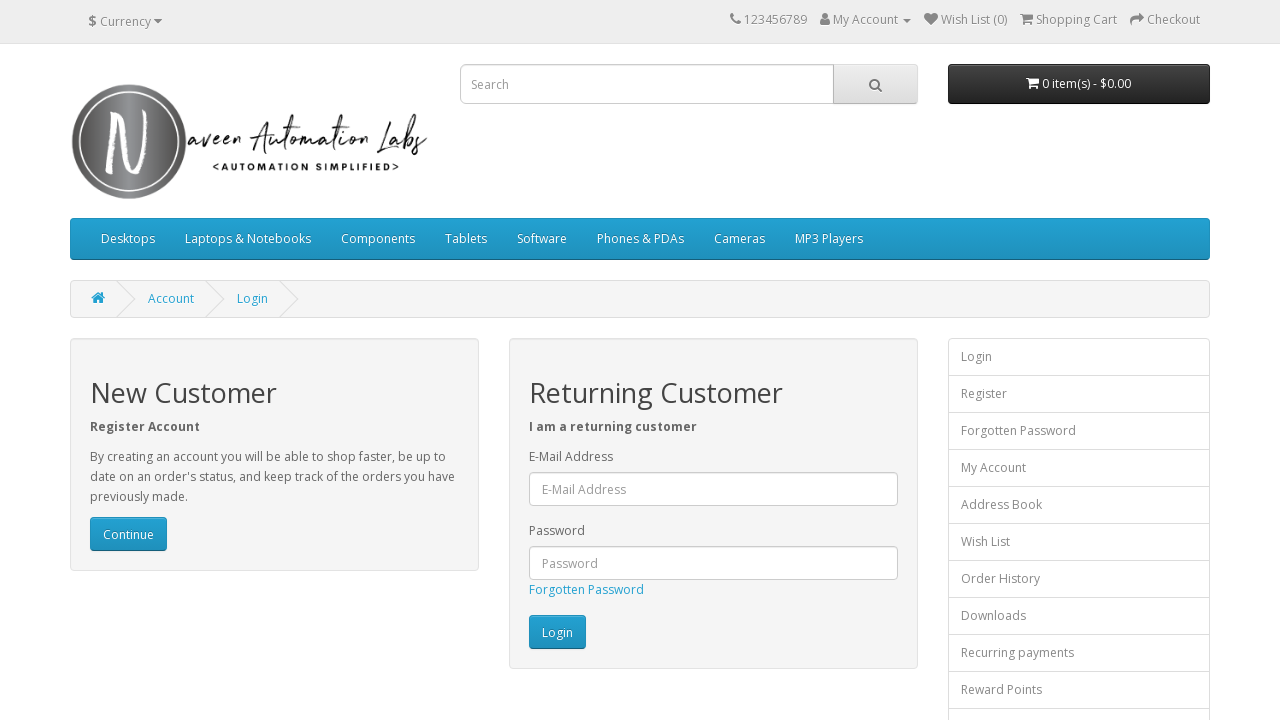

Re-fetched footer links to avoid stale element reference (iteration 1/15)
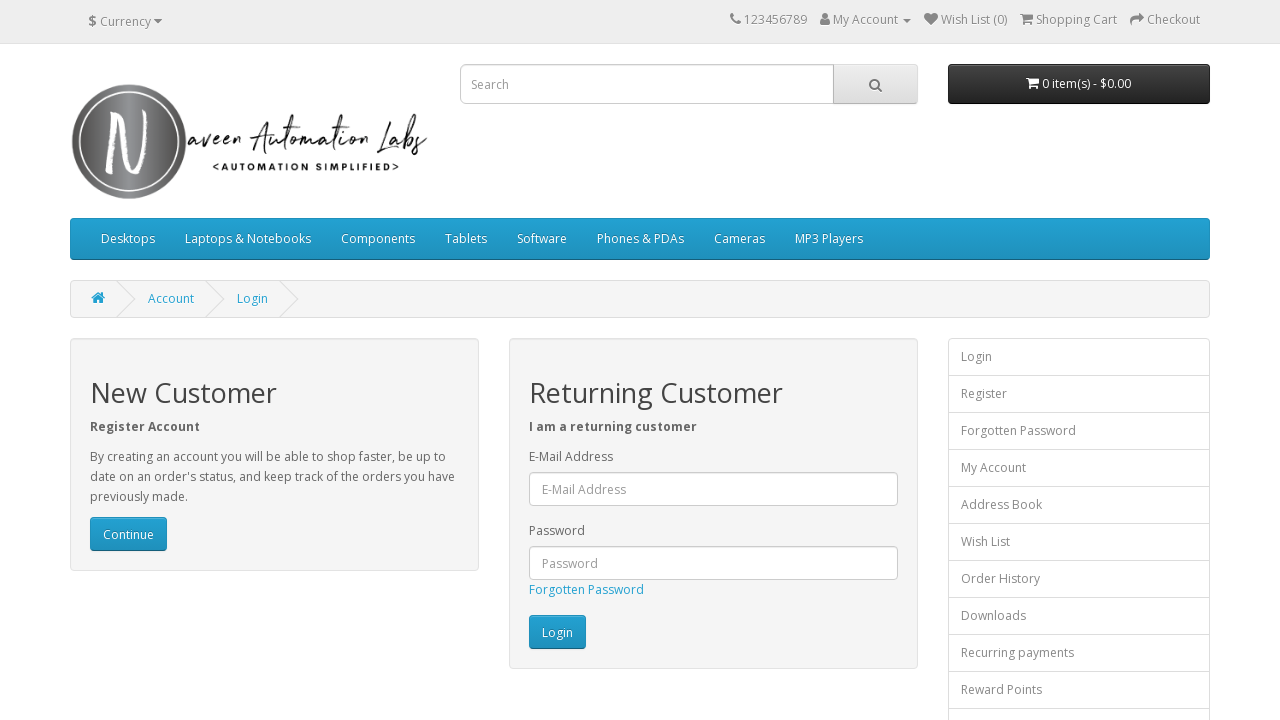

Clicked footer link 1/15 at (96, 548) on div.row ul.list-unstyled a >> nth=0
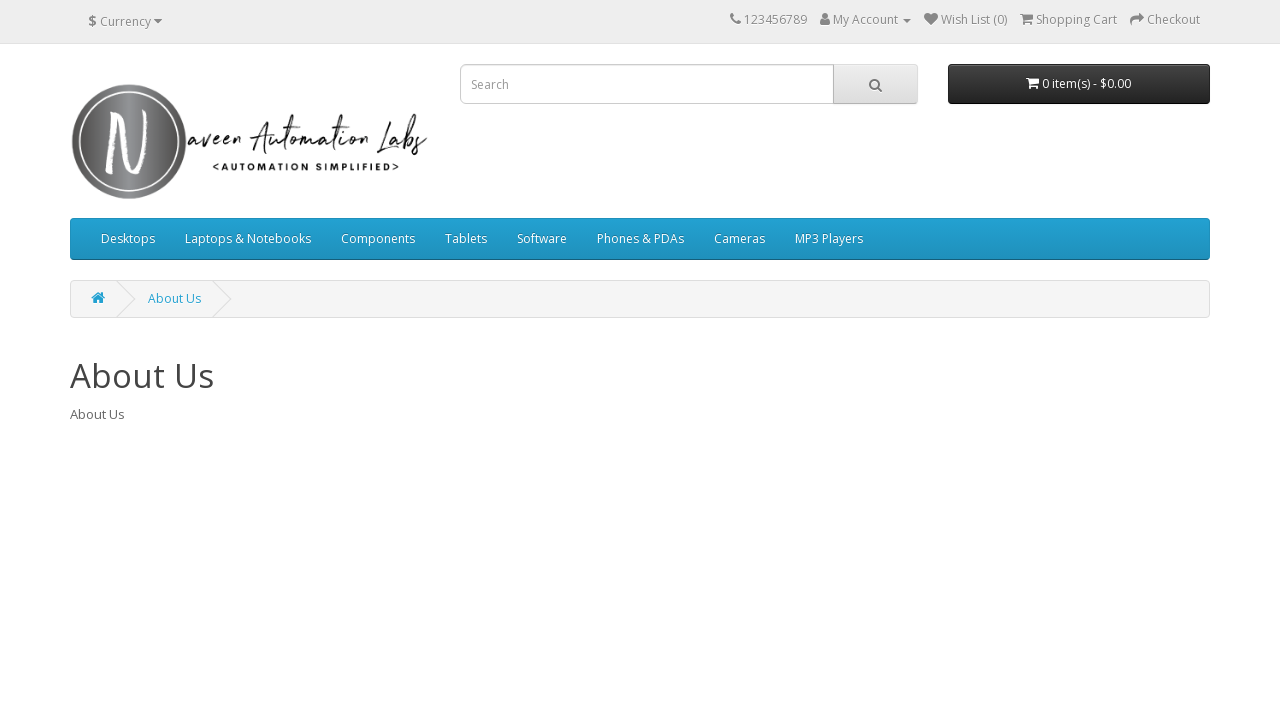

Refreshed page after clicking link 1/15
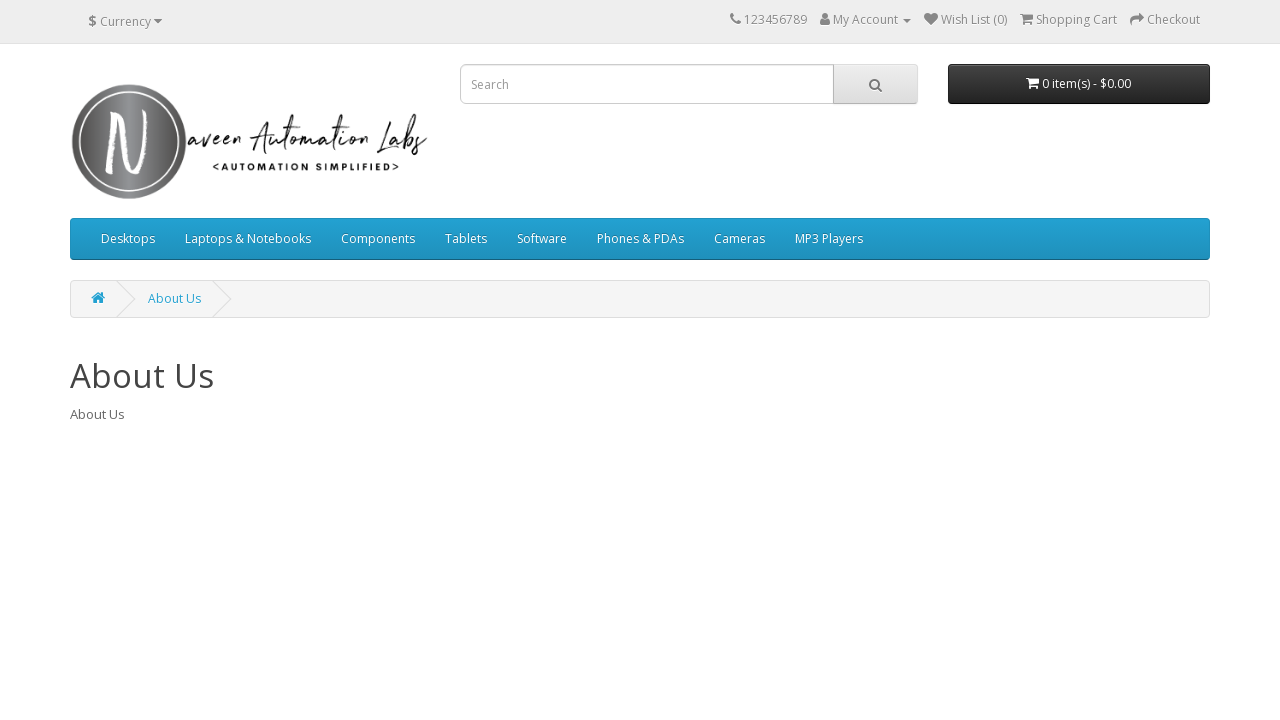

Waited 2 seconds for page to stabilize after refresh
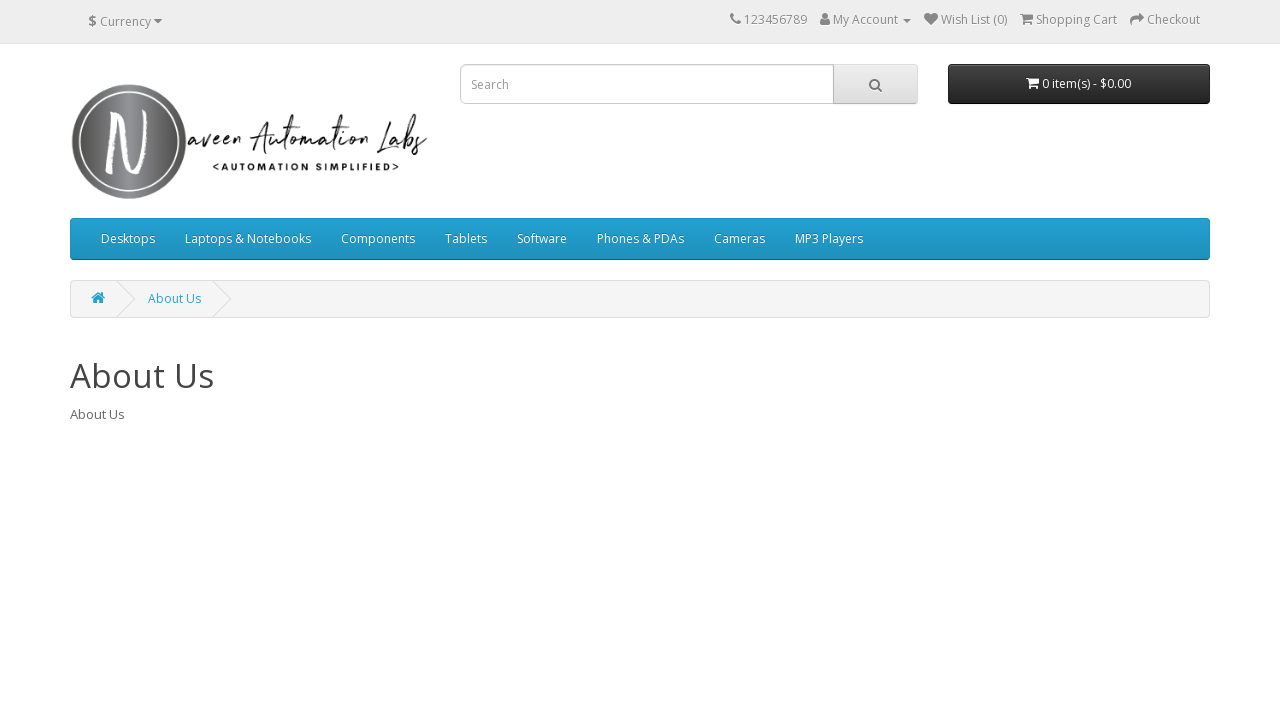

Re-fetched footer links to avoid stale element reference (iteration 2/15)
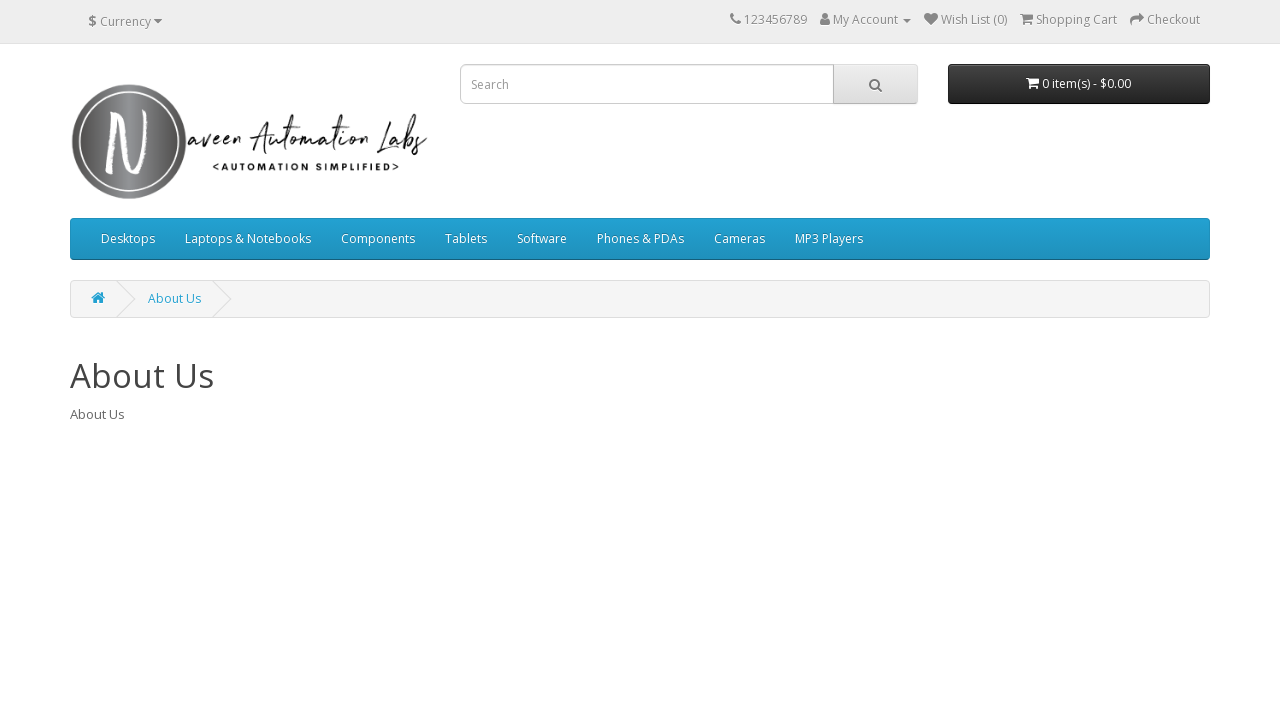

Clicked footer link 2/15 at (128, 568) on div.row ul.list-unstyled a >> nth=1
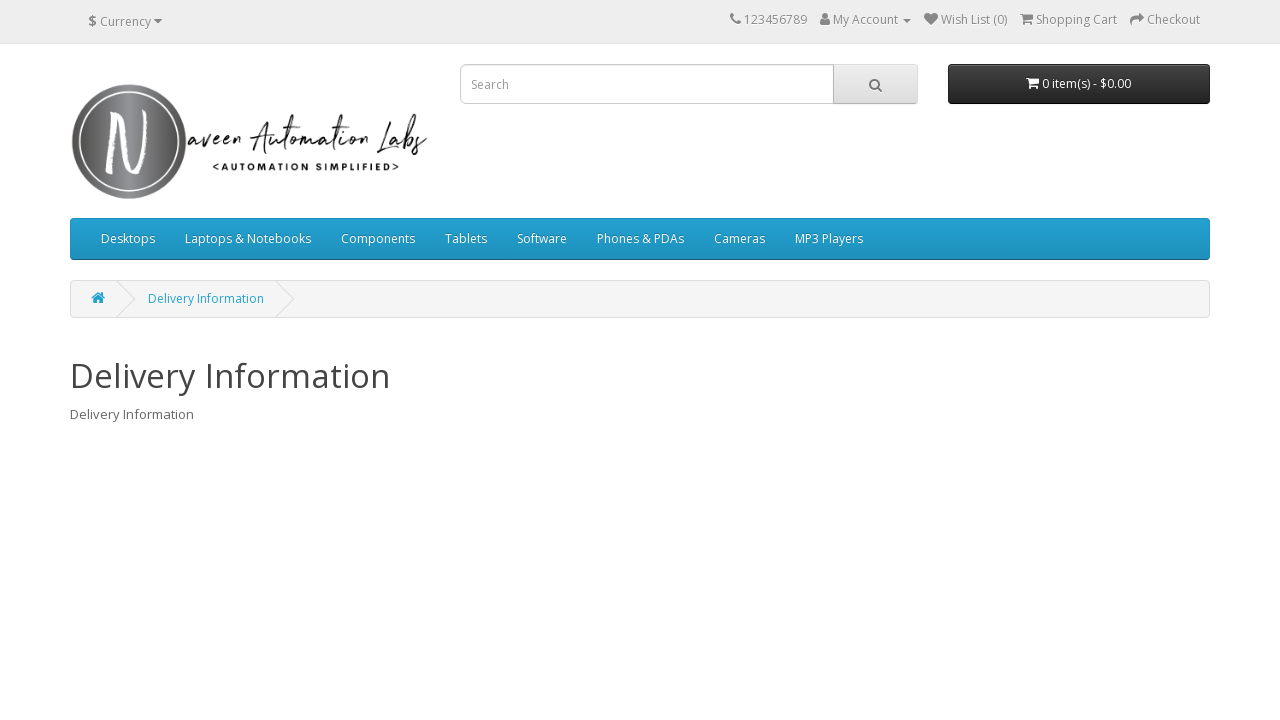

Refreshed page after clicking link 2/15
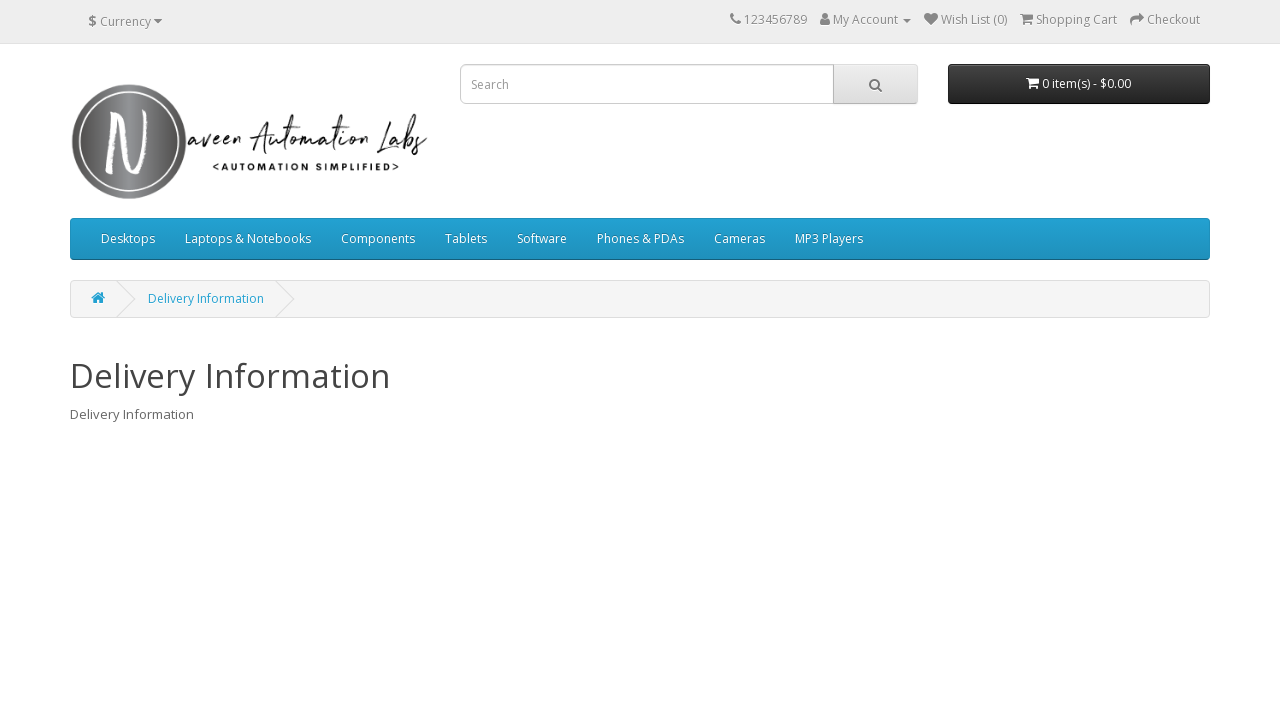

Waited 2 seconds for page to stabilize after refresh
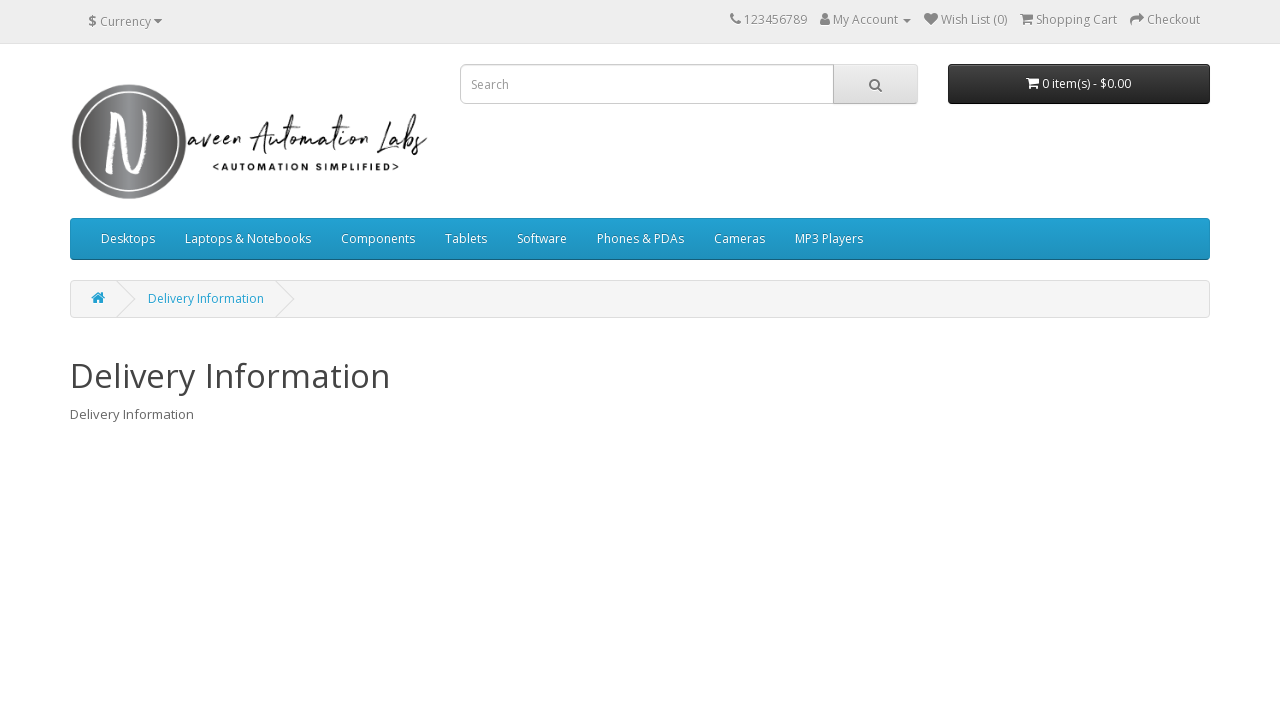

Re-fetched footer links to avoid stale element reference (iteration 3/15)
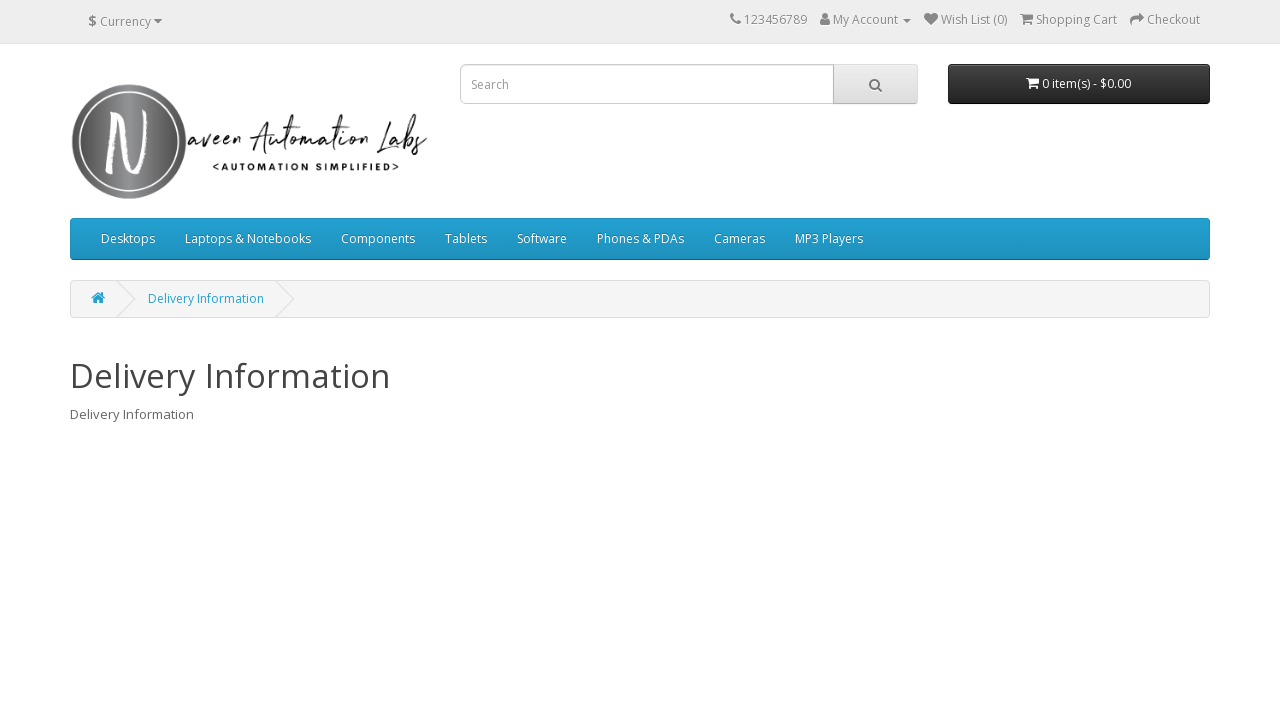

Clicked footer link 3/15 at (108, 588) on div.row ul.list-unstyled a >> nth=2
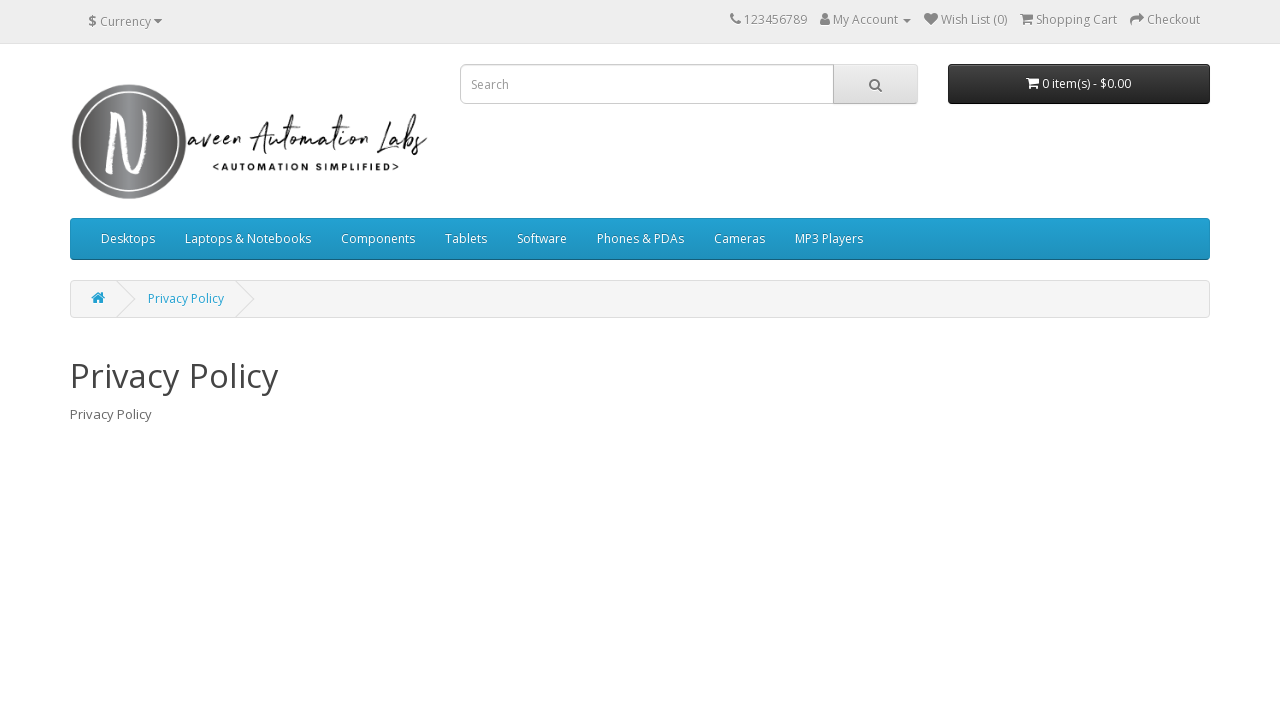

Refreshed page after clicking link 3/15
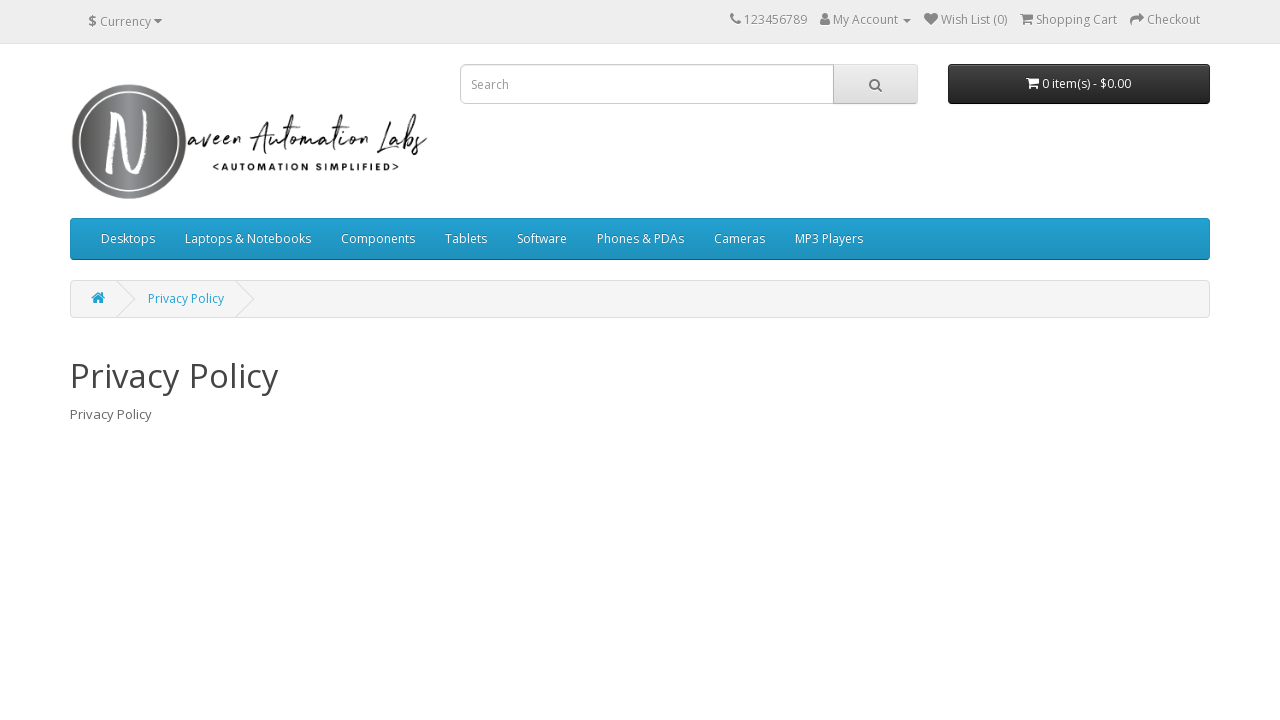

Waited 2 seconds for page to stabilize after refresh
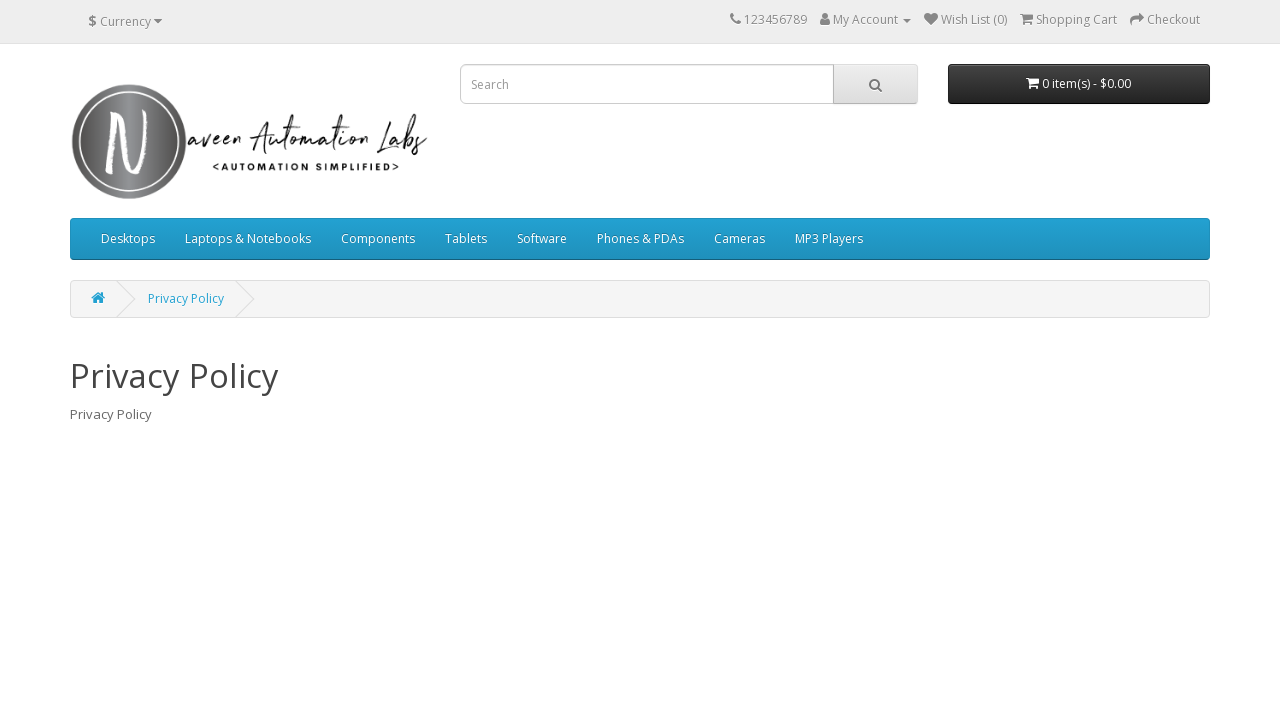

Re-fetched footer links to avoid stale element reference (iteration 4/15)
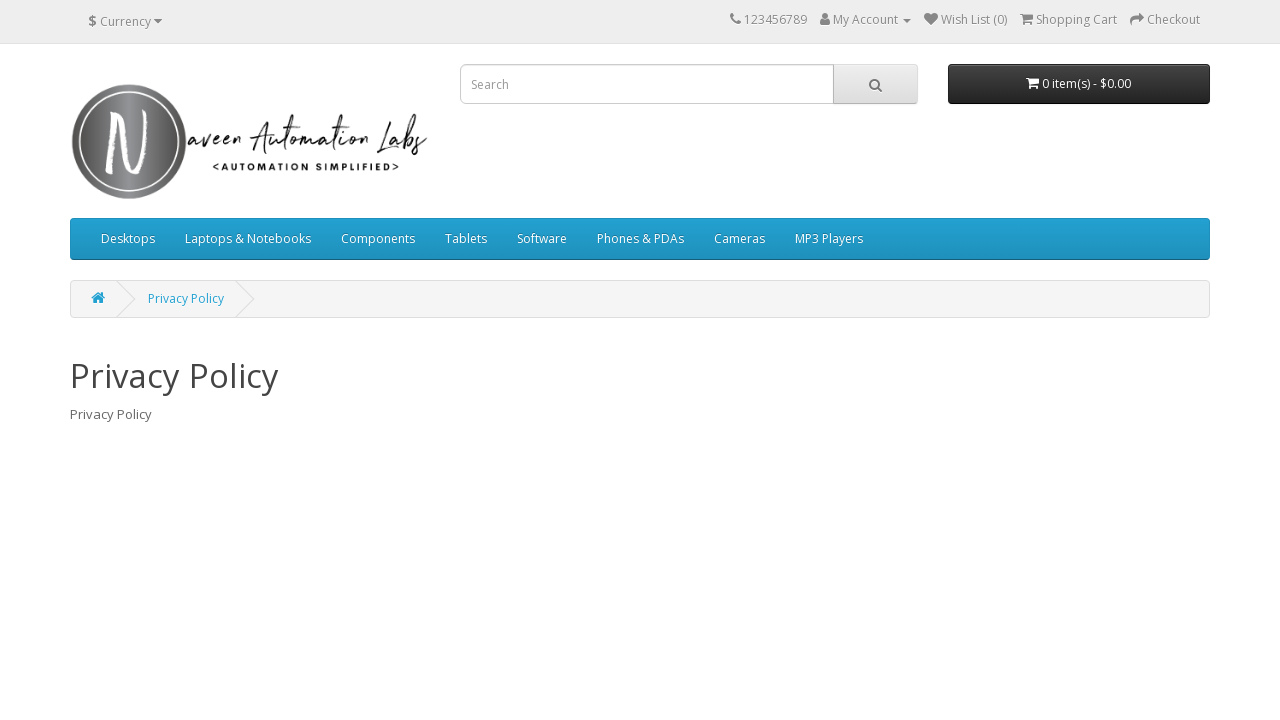

Clicked footer link 4/15 at (126, 608) on div.row ul.list-unstyled a >> nth=3
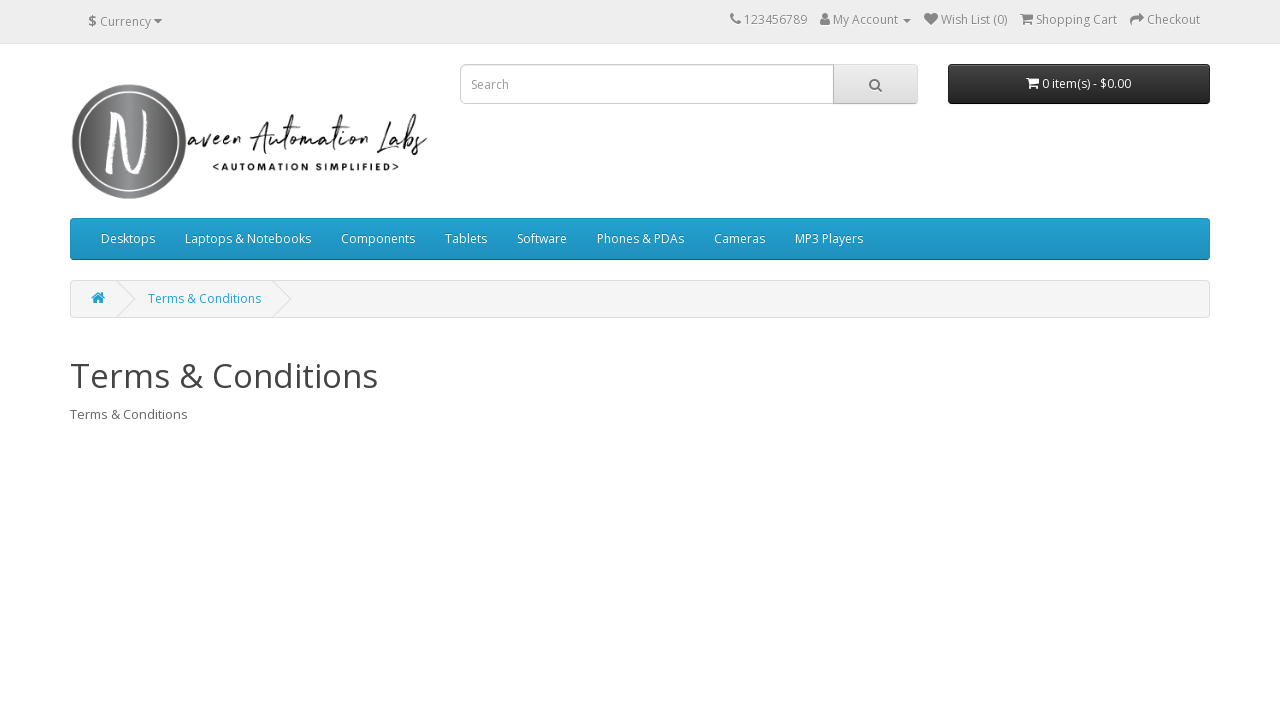

Refreshed page after clicking link 4/15
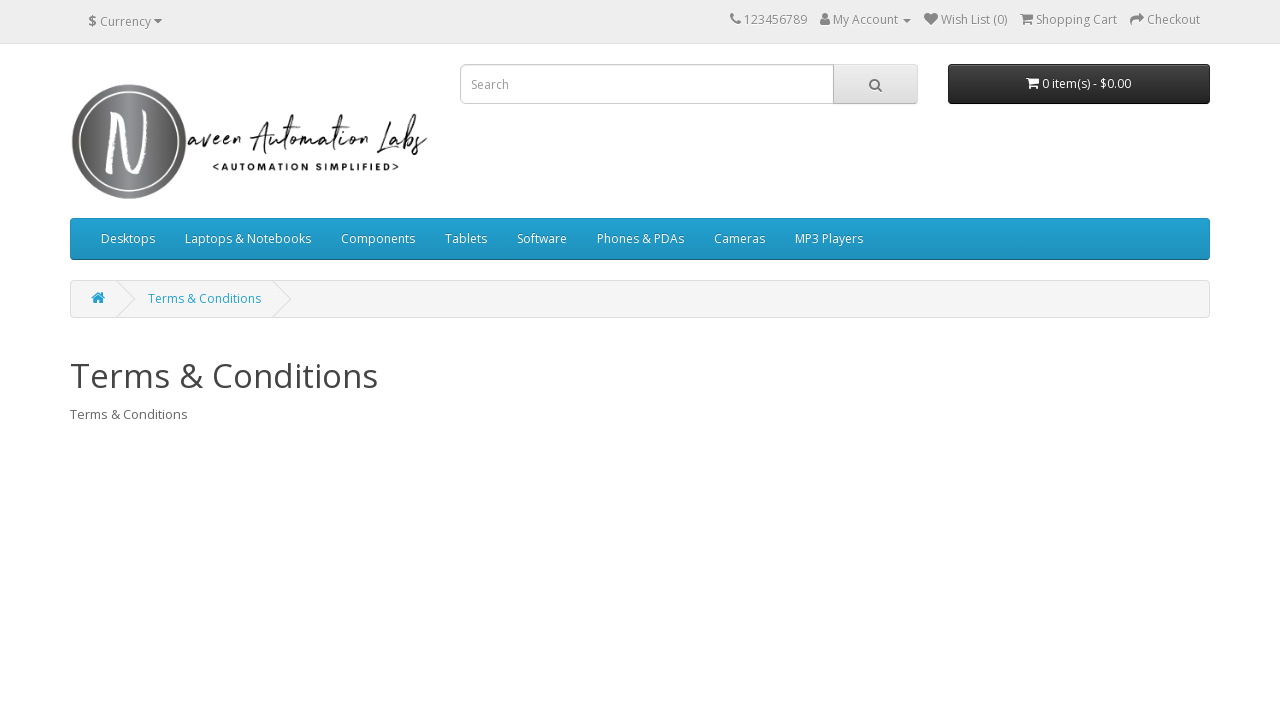

Waited 2 seconds for page to stabilize after refresh
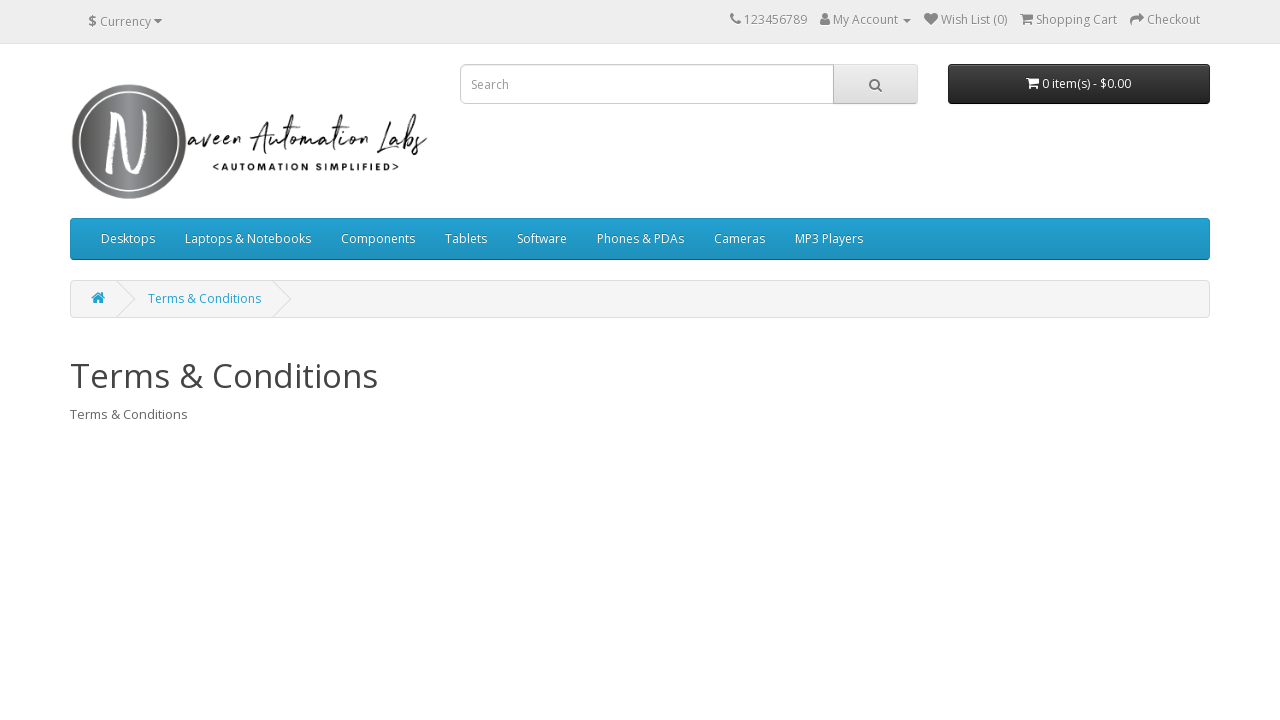

Re-fetched footer links to avoid stale element reference (iteration 5/15)
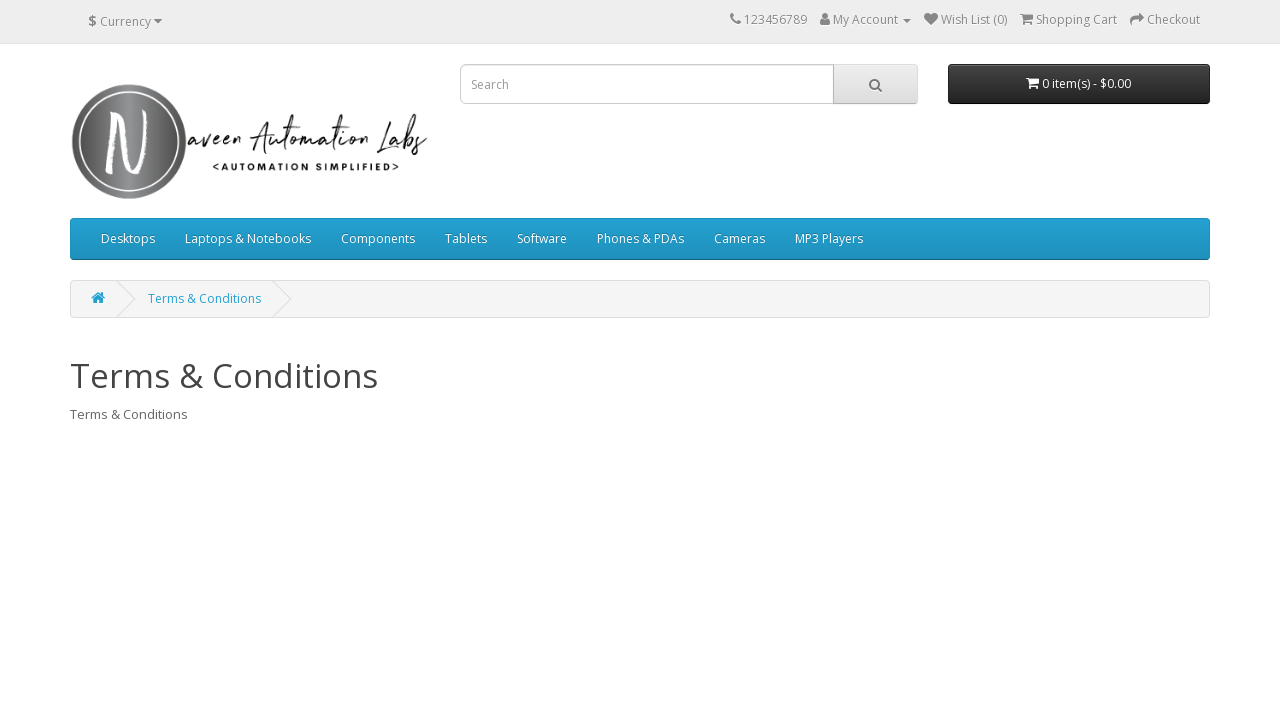

Clicked footer link 5/15 at (394, 548) on div.row ul.list-unstyled a >> nth=4
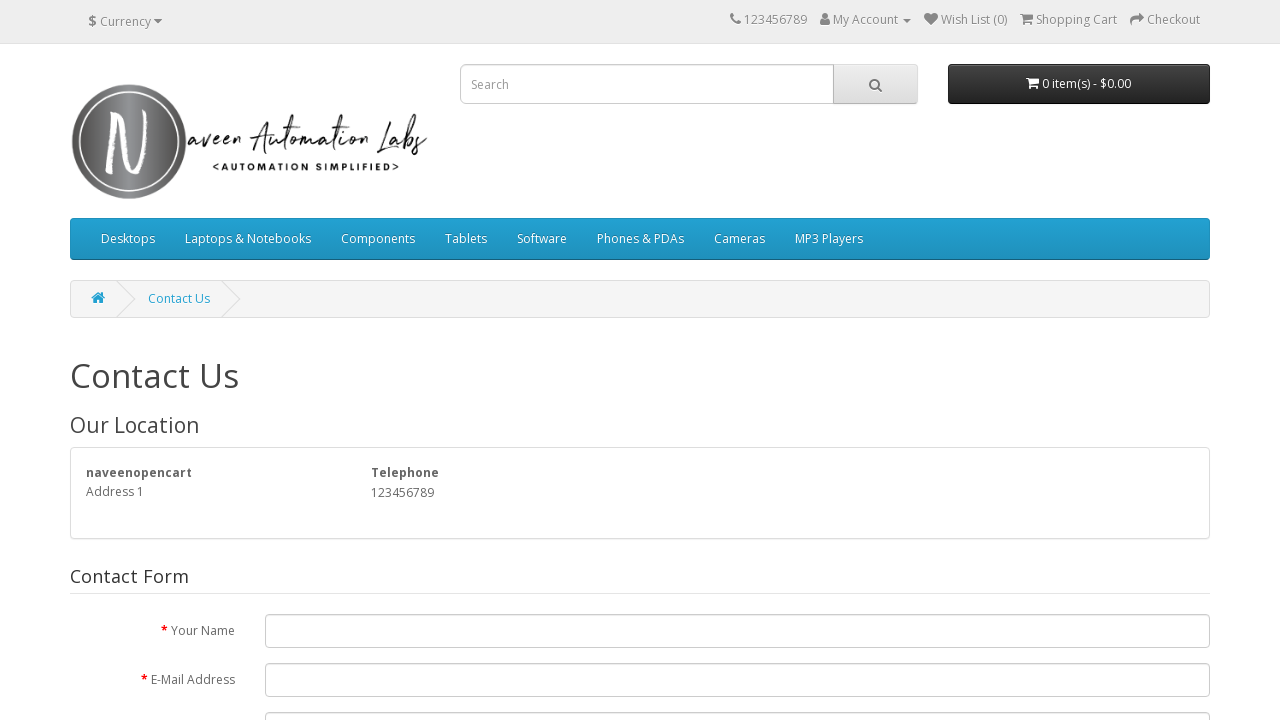

Refreshed page after clicking link 5/15
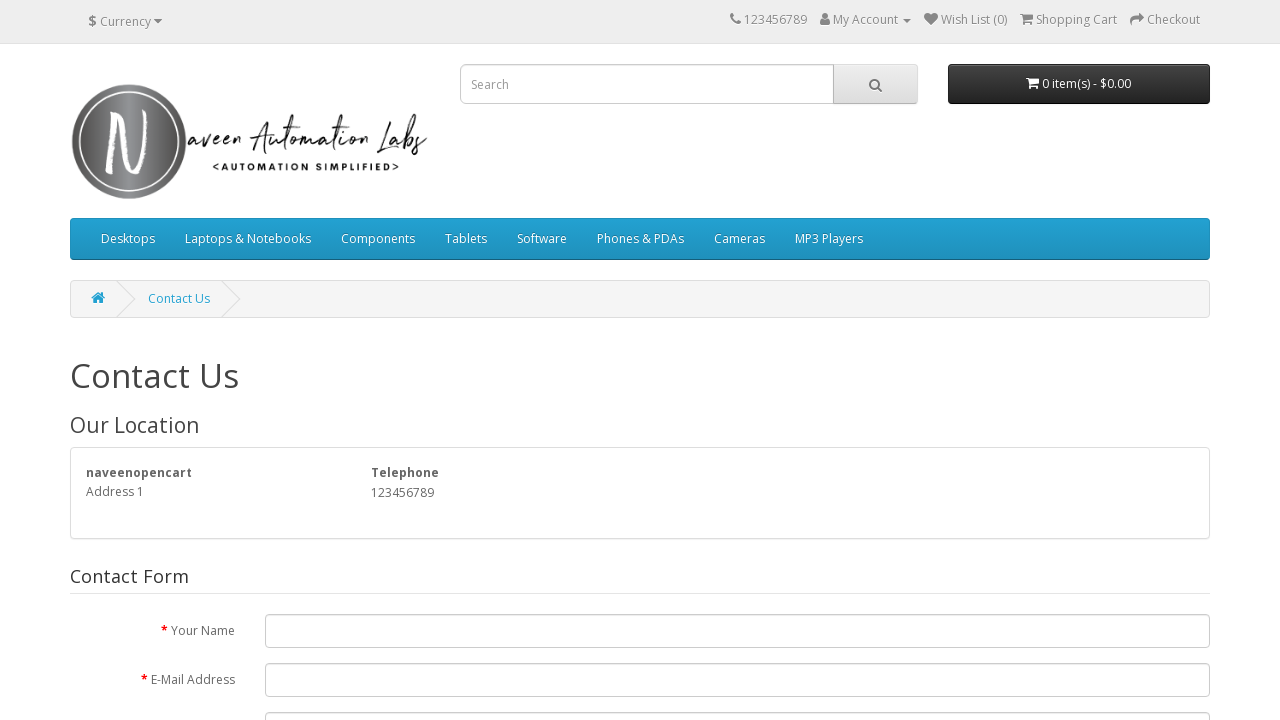

Waited 2 seconds for page to stabilize after refresh
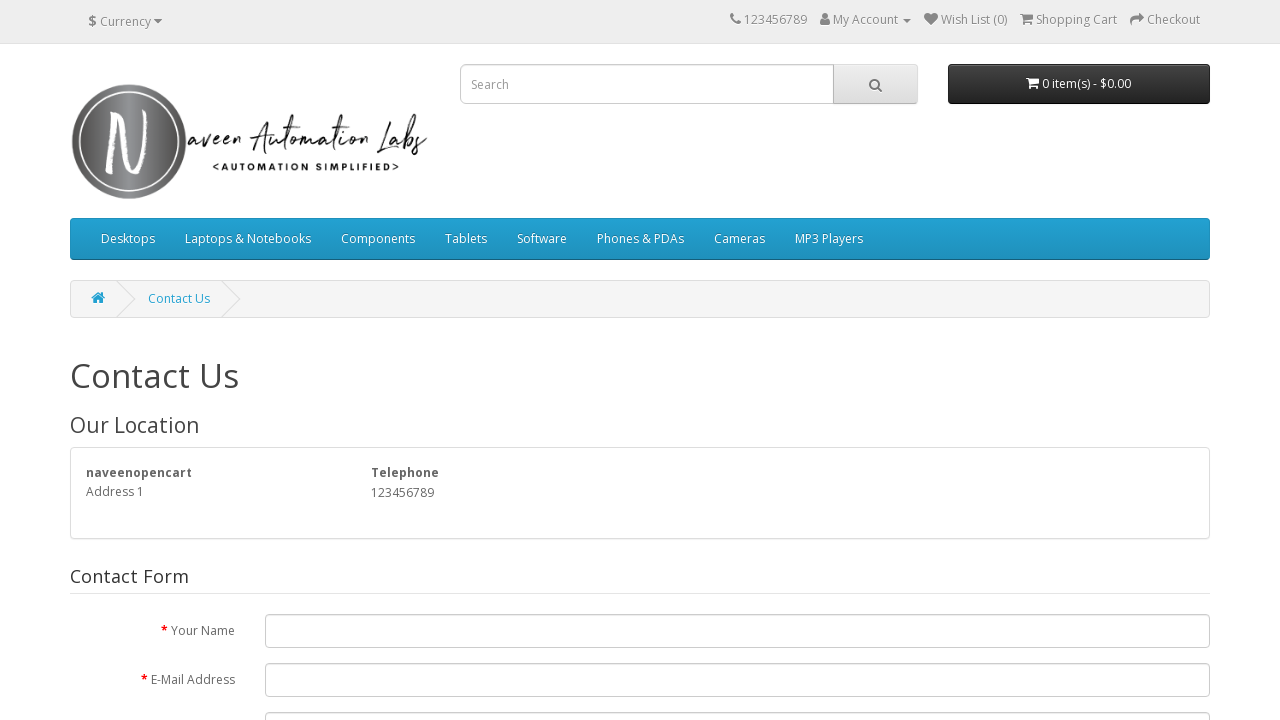

Re-fetched footer links to avoid stale element reference (iteration 6/15)
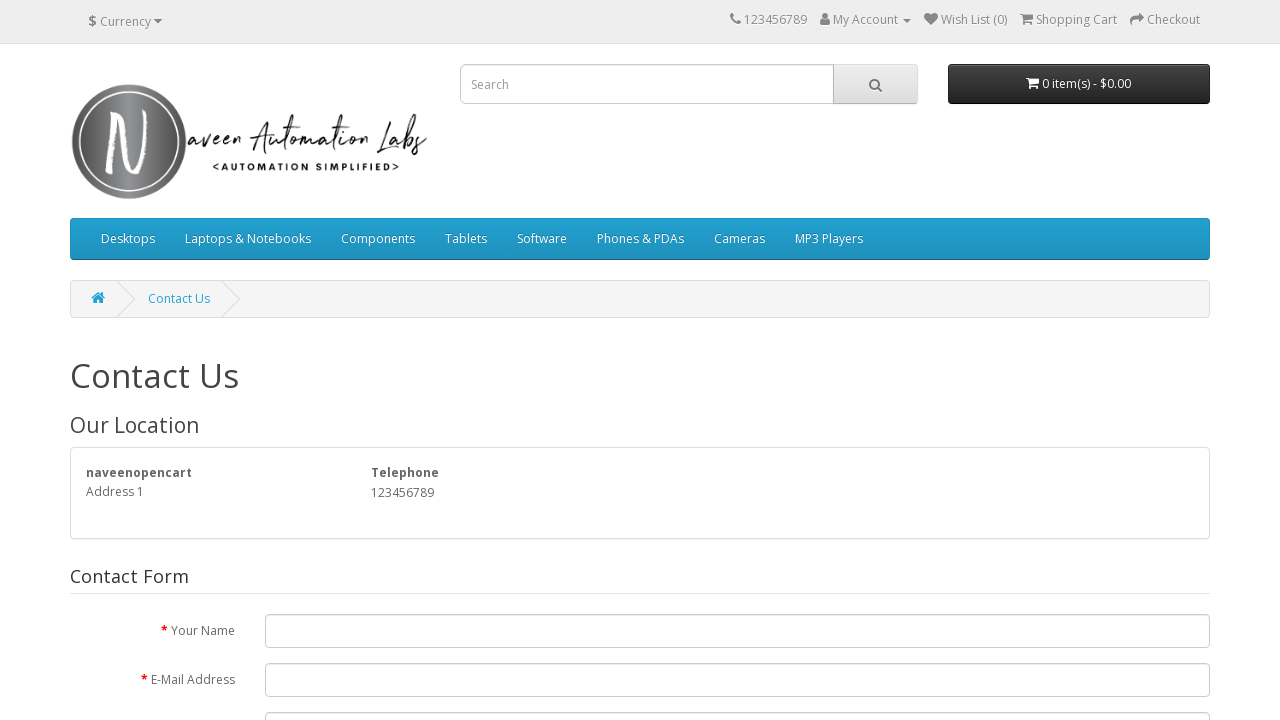

Clicked footer link 6/15 at (384, 568) on div.row ul.list-unstyled a >> nth=5
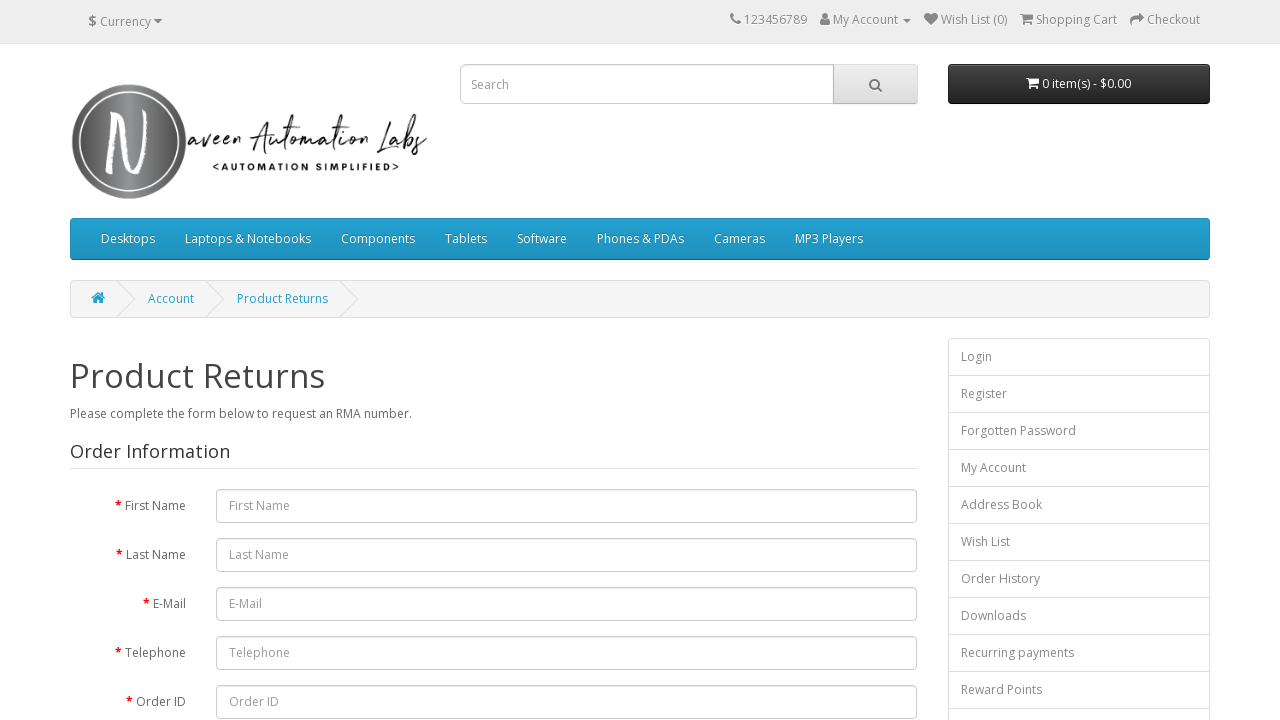

Refreshed page after clicking link 6/15
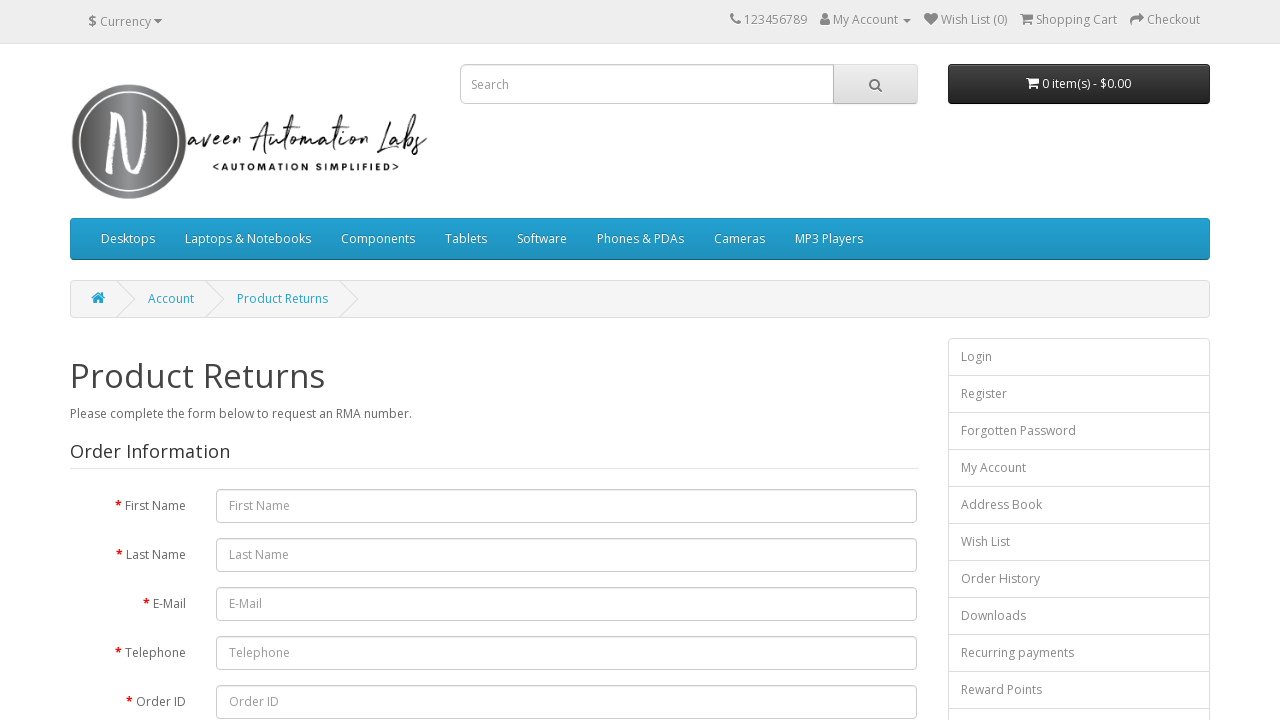

Waited 2 seconds for page to stabilize after refresh
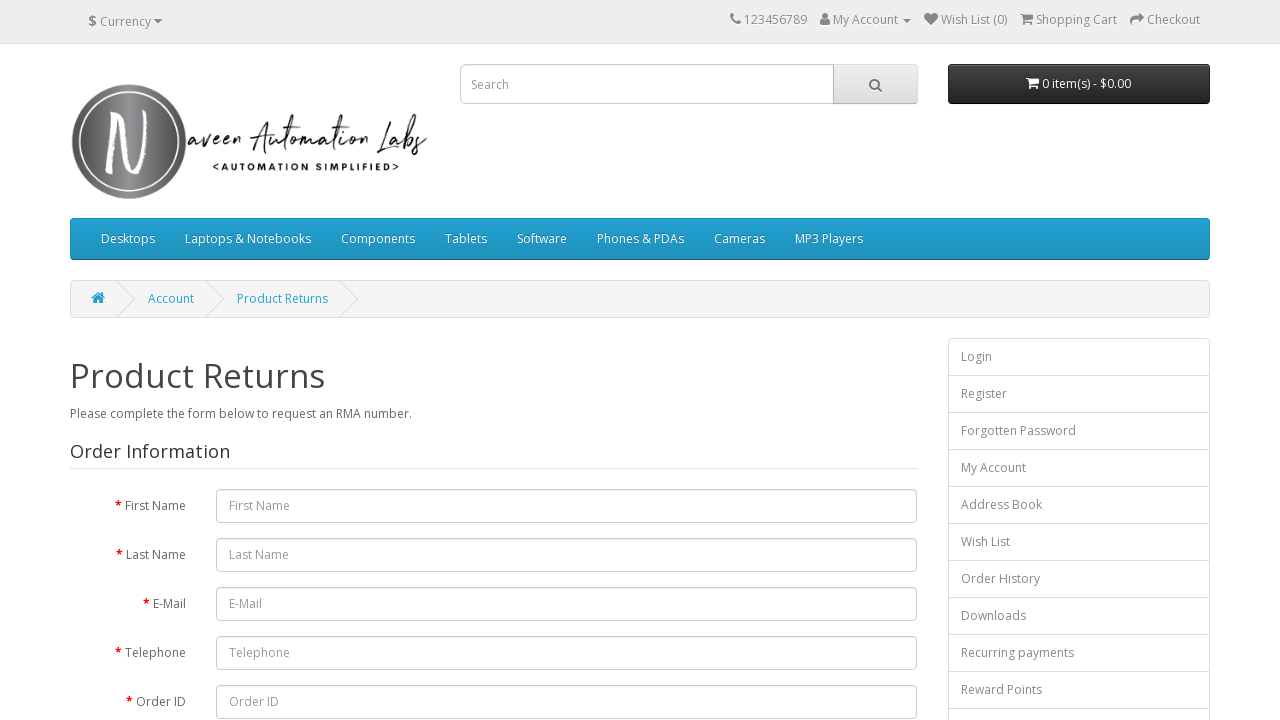

Re-fetched footer links to avoid stale element reference (iteration 7/15)
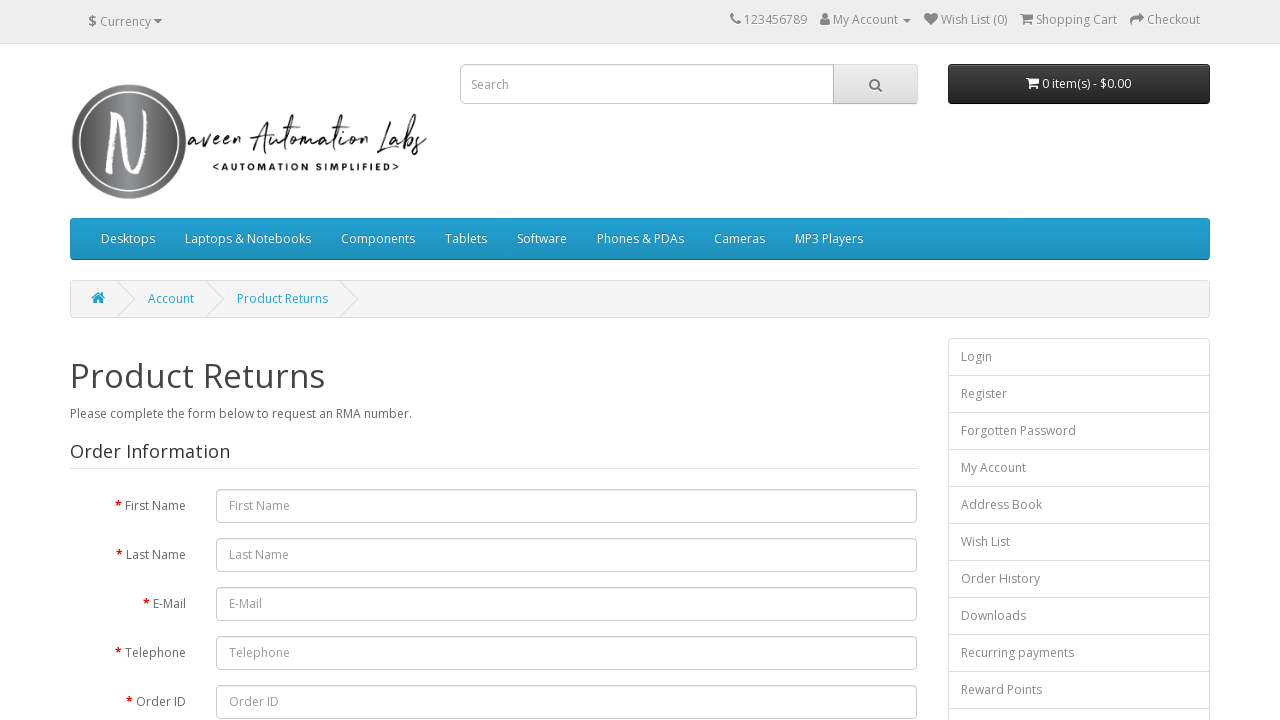

Clicked footer link 7/15 at (386, 588) on div.row ul.list-unstyled a >> nth=6
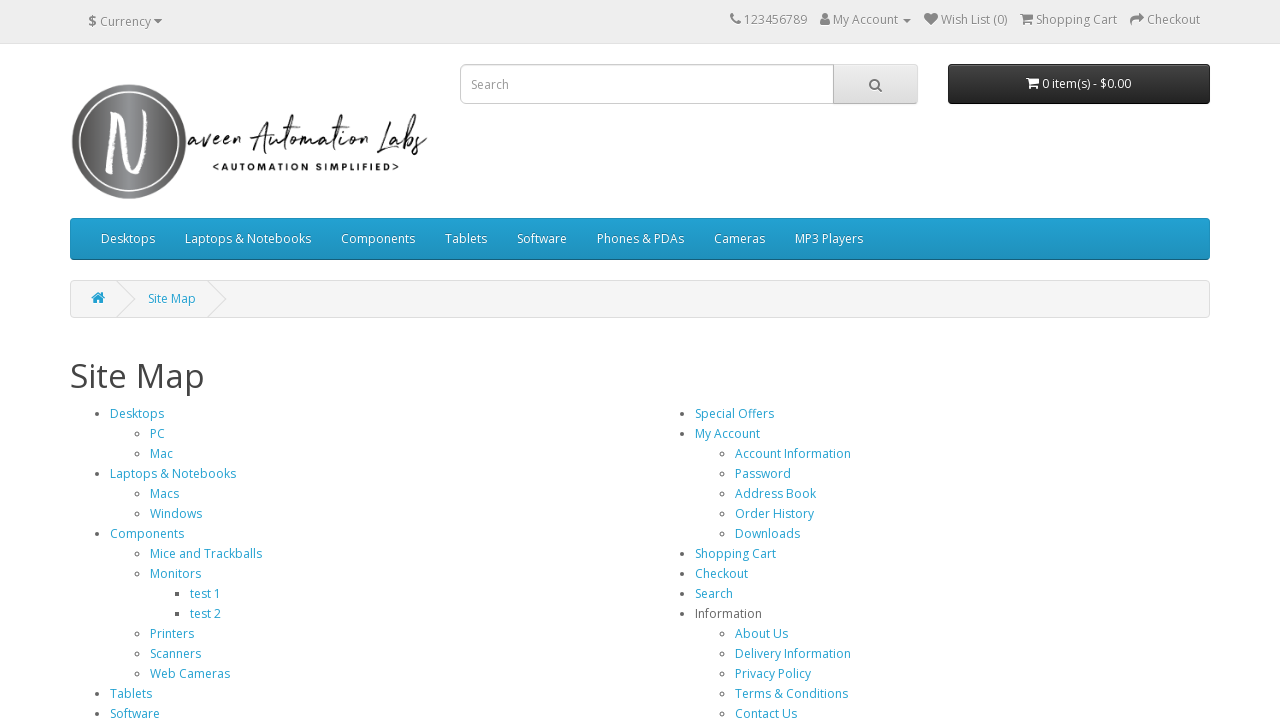

Refreshed page after clicking link 7/15
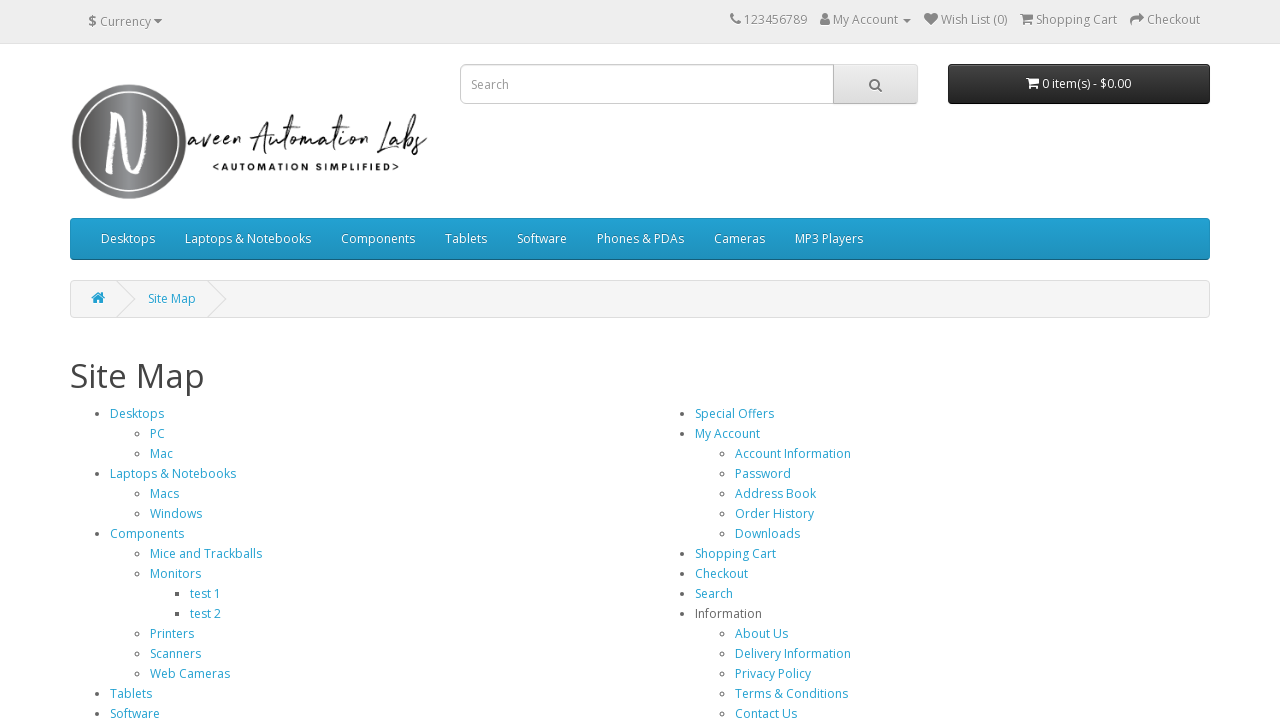

Waited 2 seconds for page to stabilize after refresh
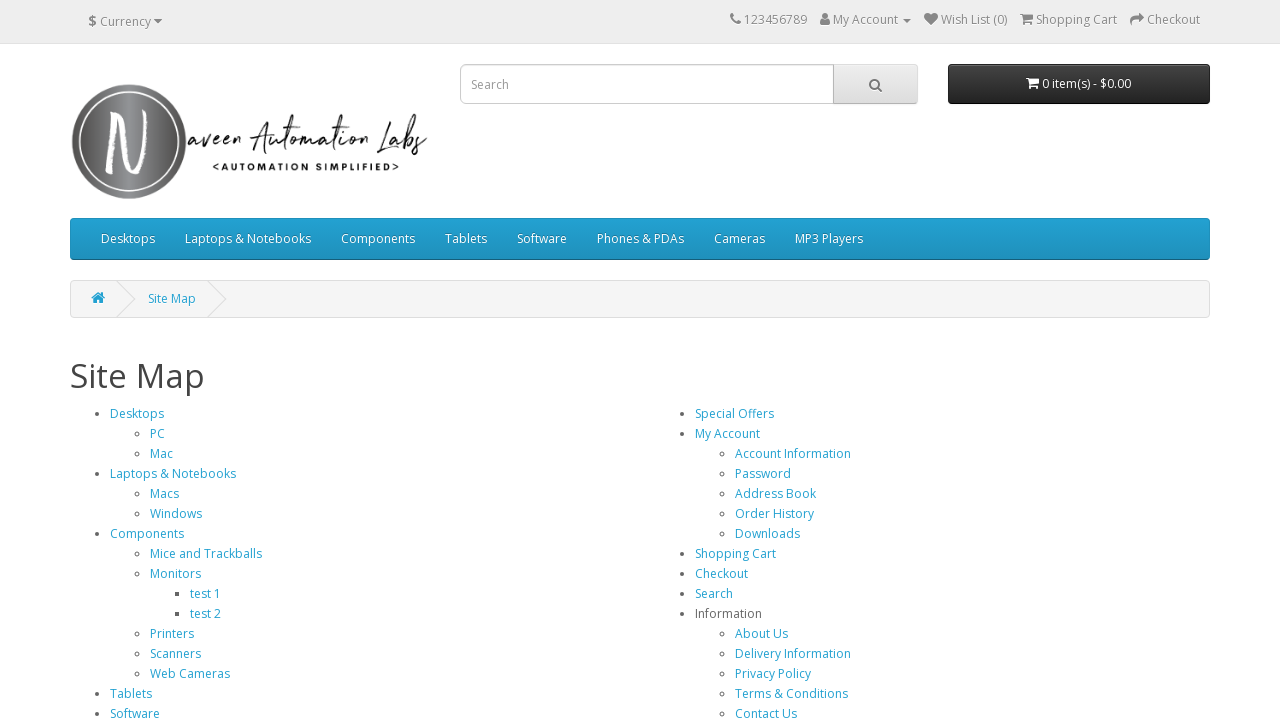

Re-fetched footer links to avoid stale element reference (iteration 8/15)
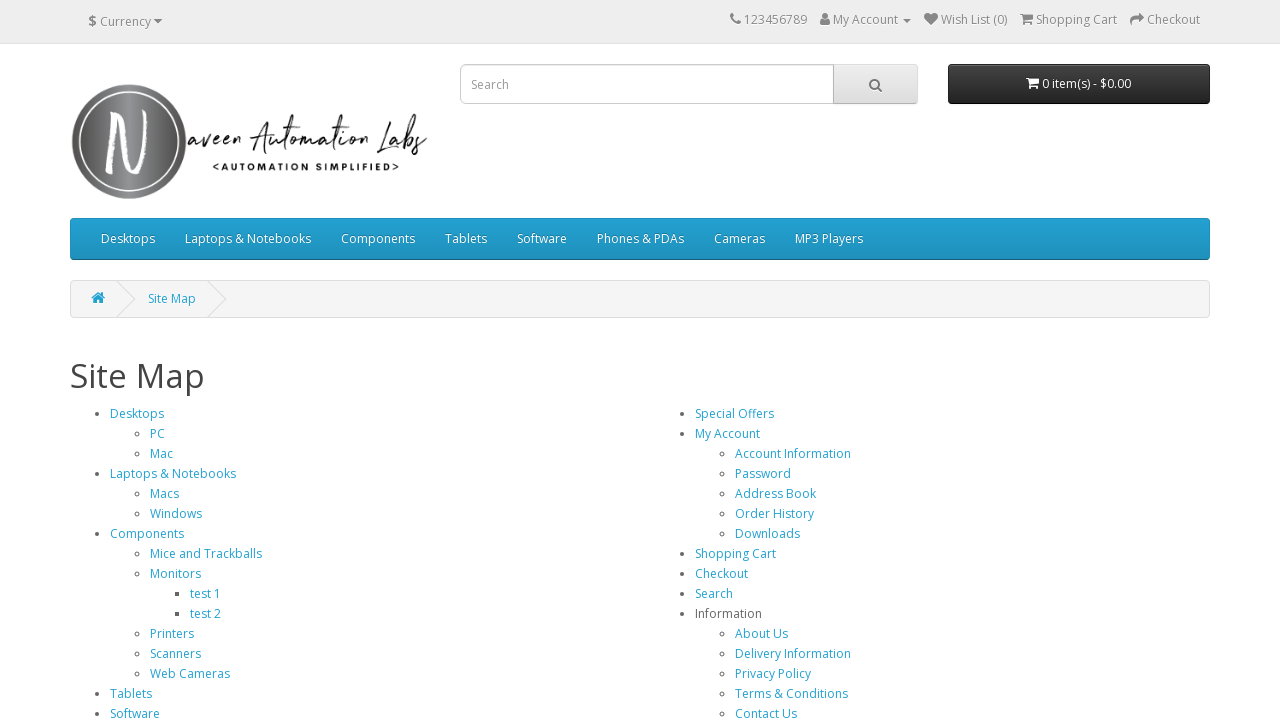

Clicked footer link 8/15 at (676, 549) on div.row ul.list-unstyled a >> nth=7
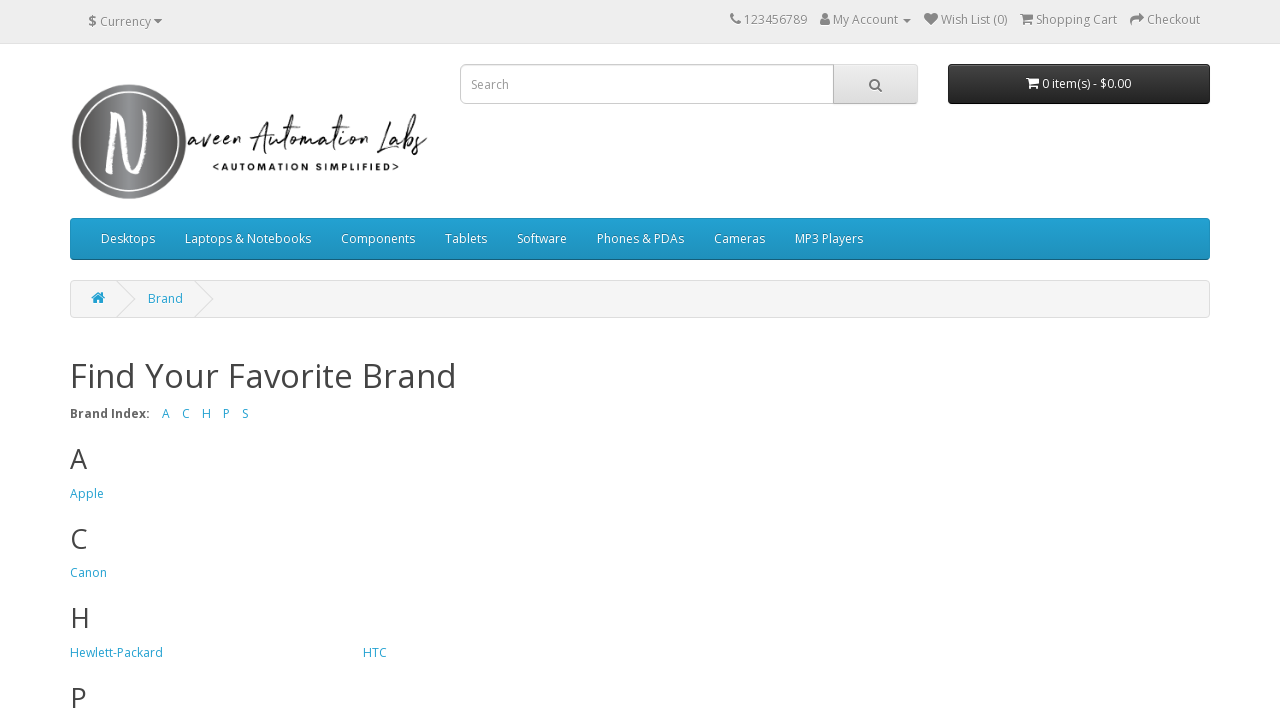

Refreshed page after clicking link 8/15
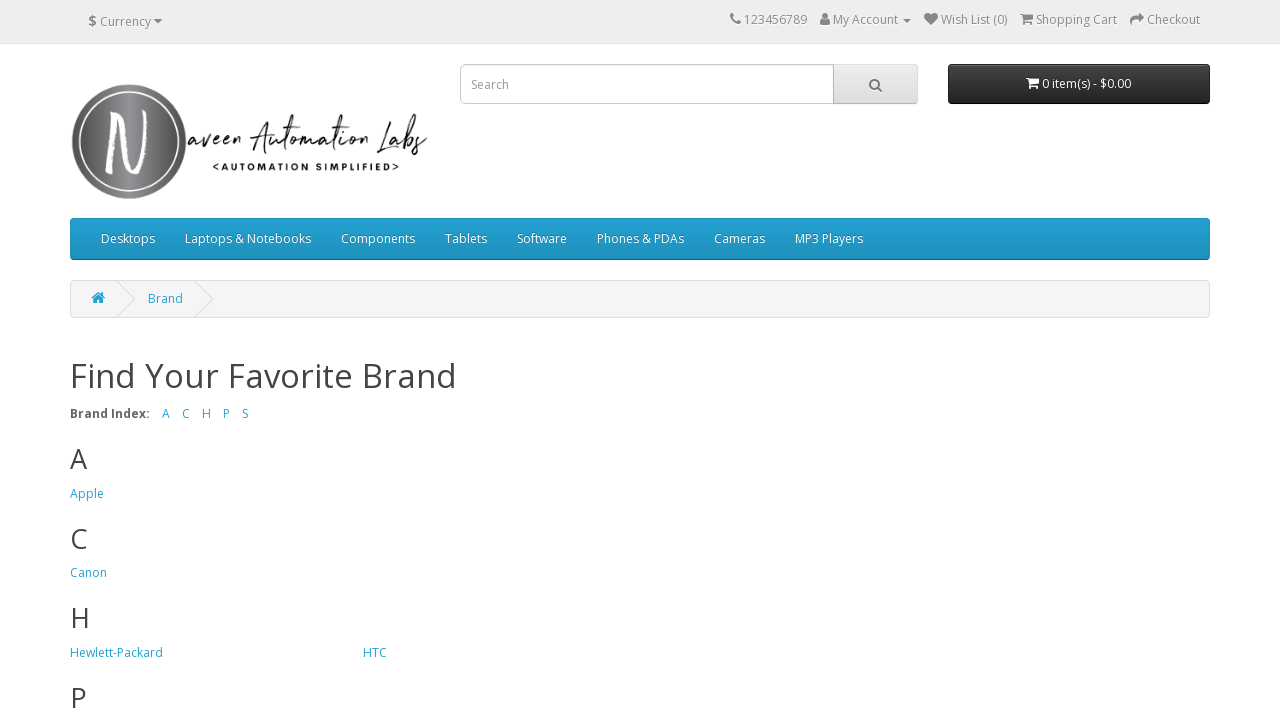

Waited 2 seconds for page to stabilize after refresh
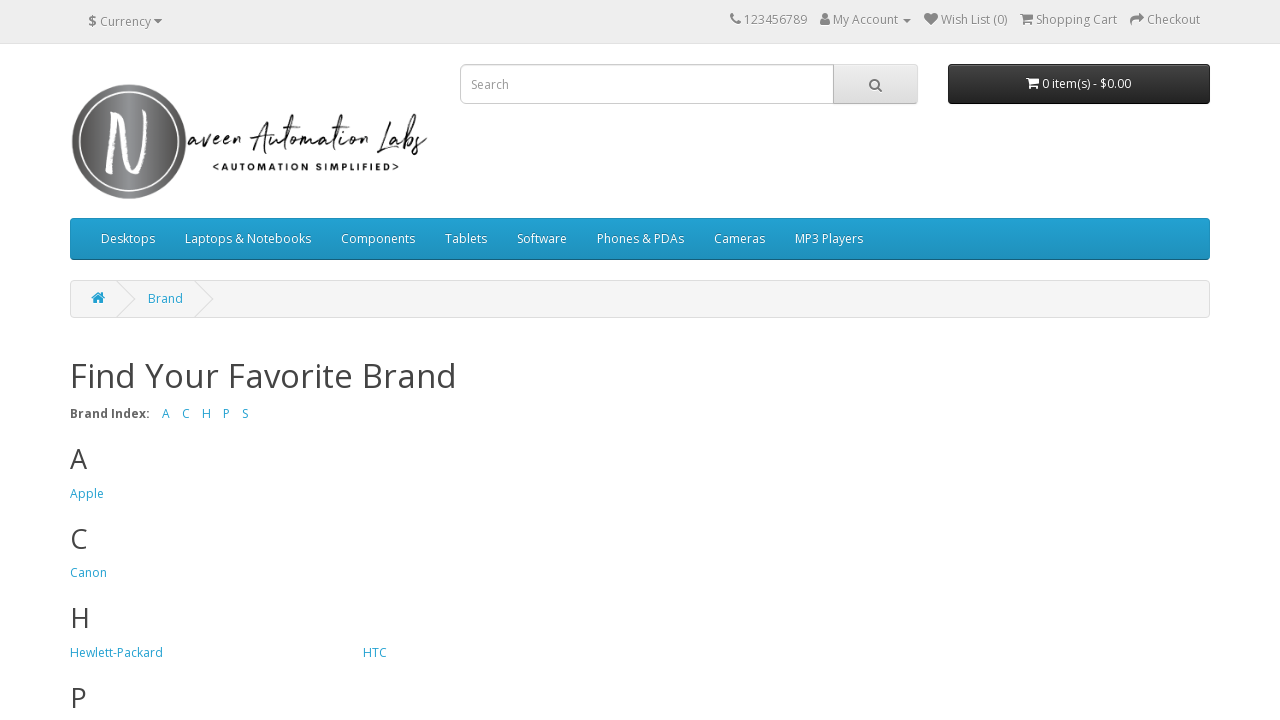

Re-fetched footer links to avoid stale element reference (iteration 9/15)
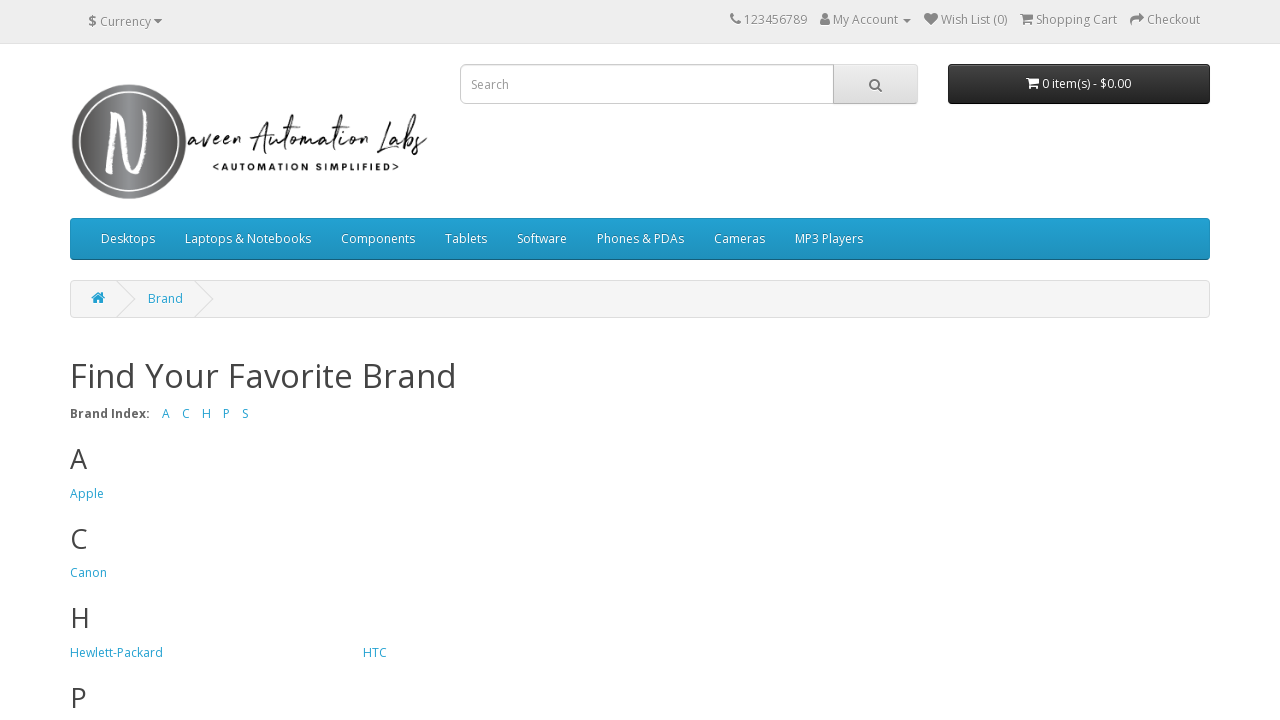

Clicked footer link 9/15 at (698, 568) on div.row ul.list-unstyled a >> nth=8
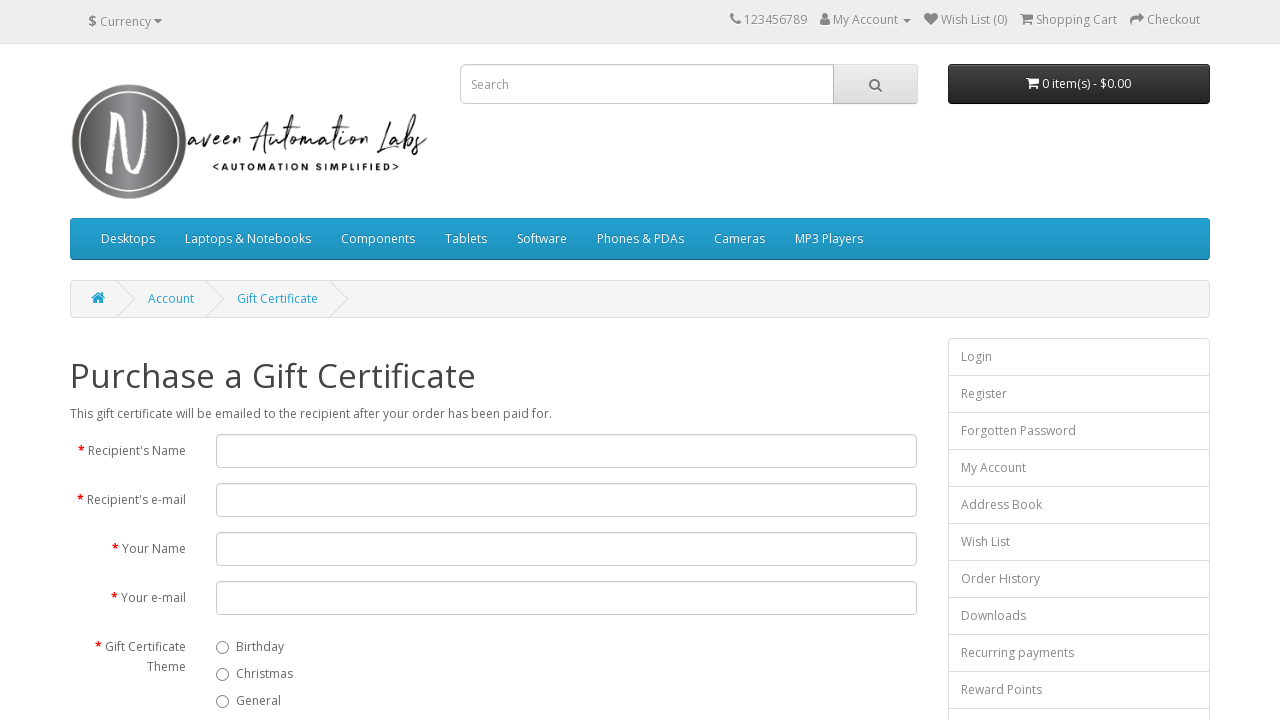

Refreshed page after clicking link 9/15
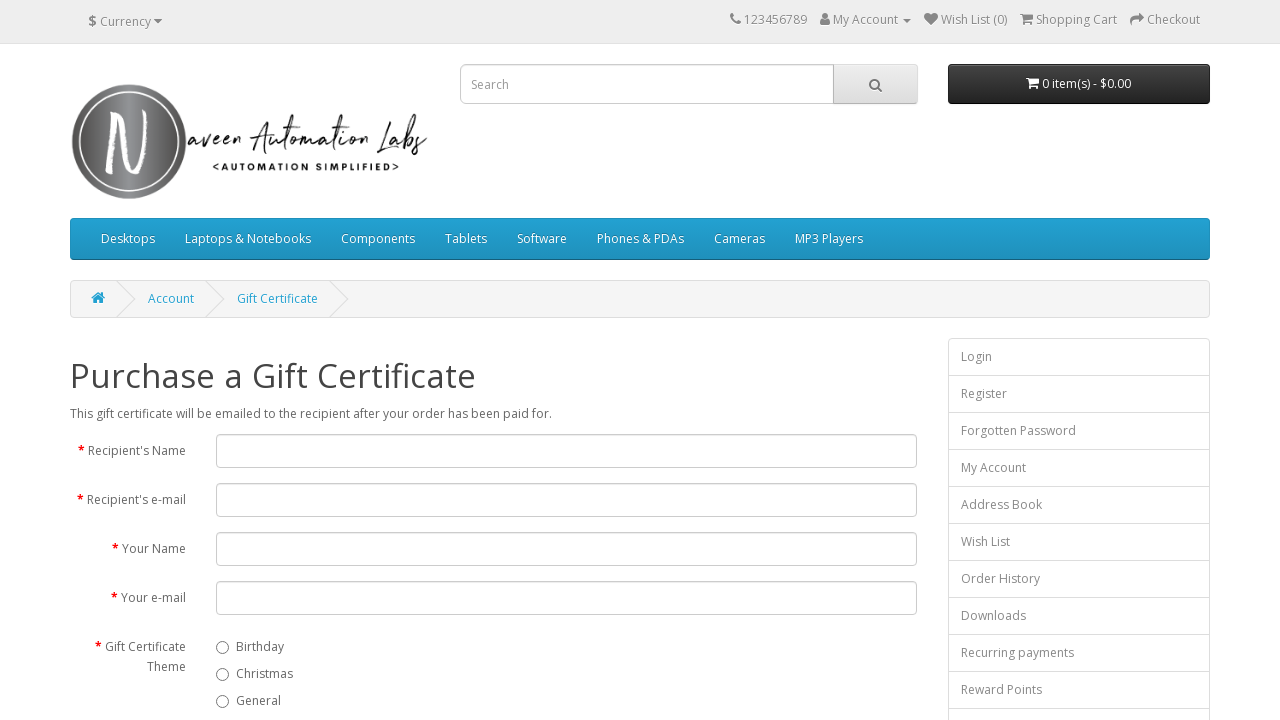

Waited 2 seconds for page to stabilize after refresh
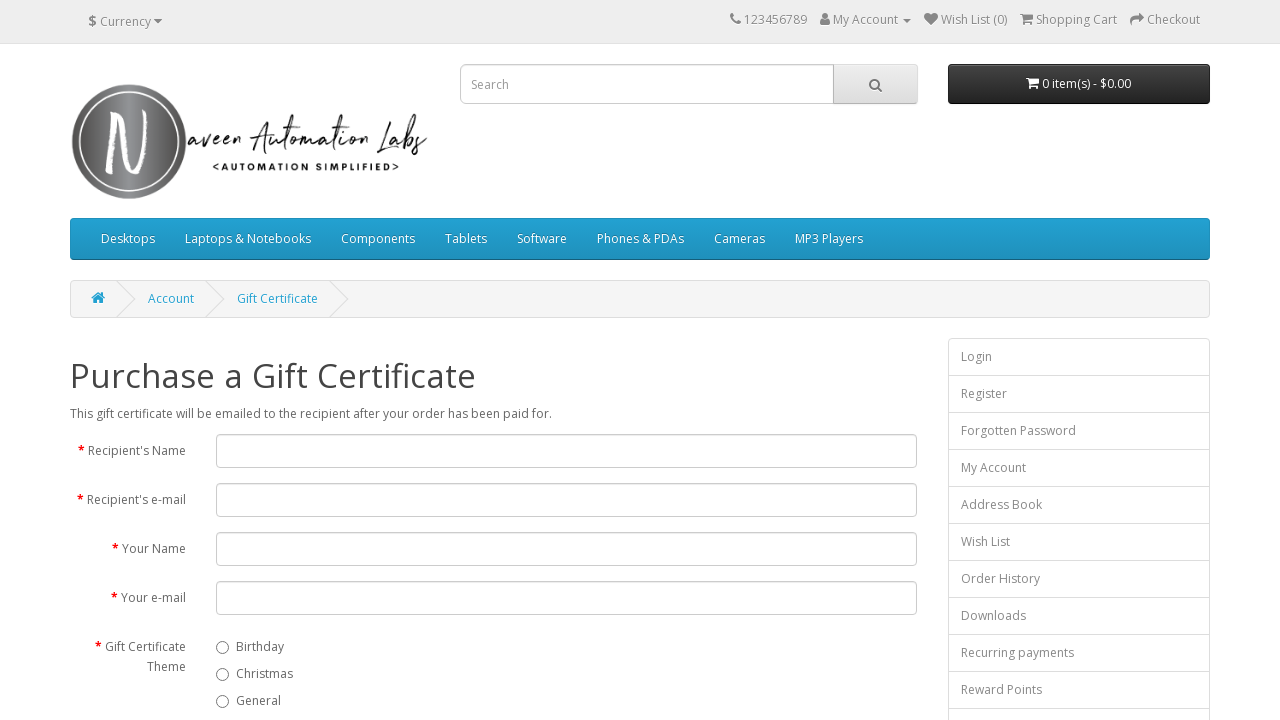

Re-fetched footer links to avoid stale element reference (iteration 10/15)
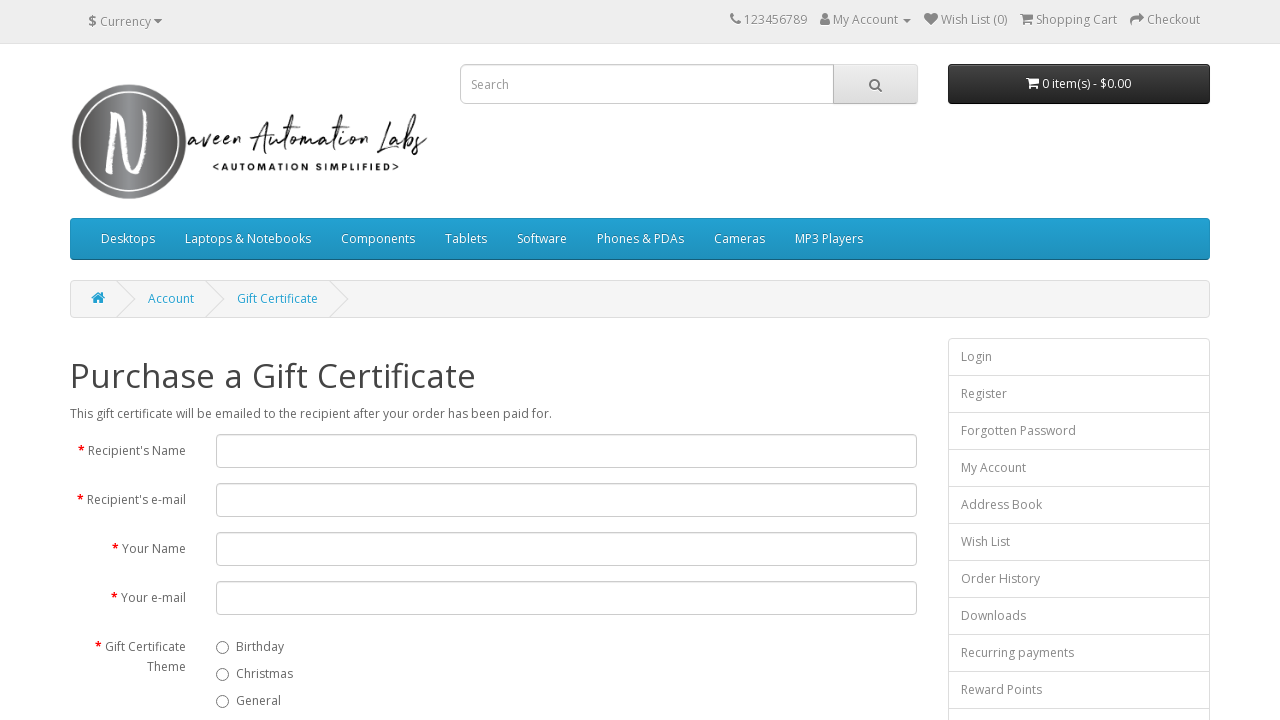

Clicked footer link 10/15 at (676, 588) on div.row ul.list-unstyled a >> nth=9
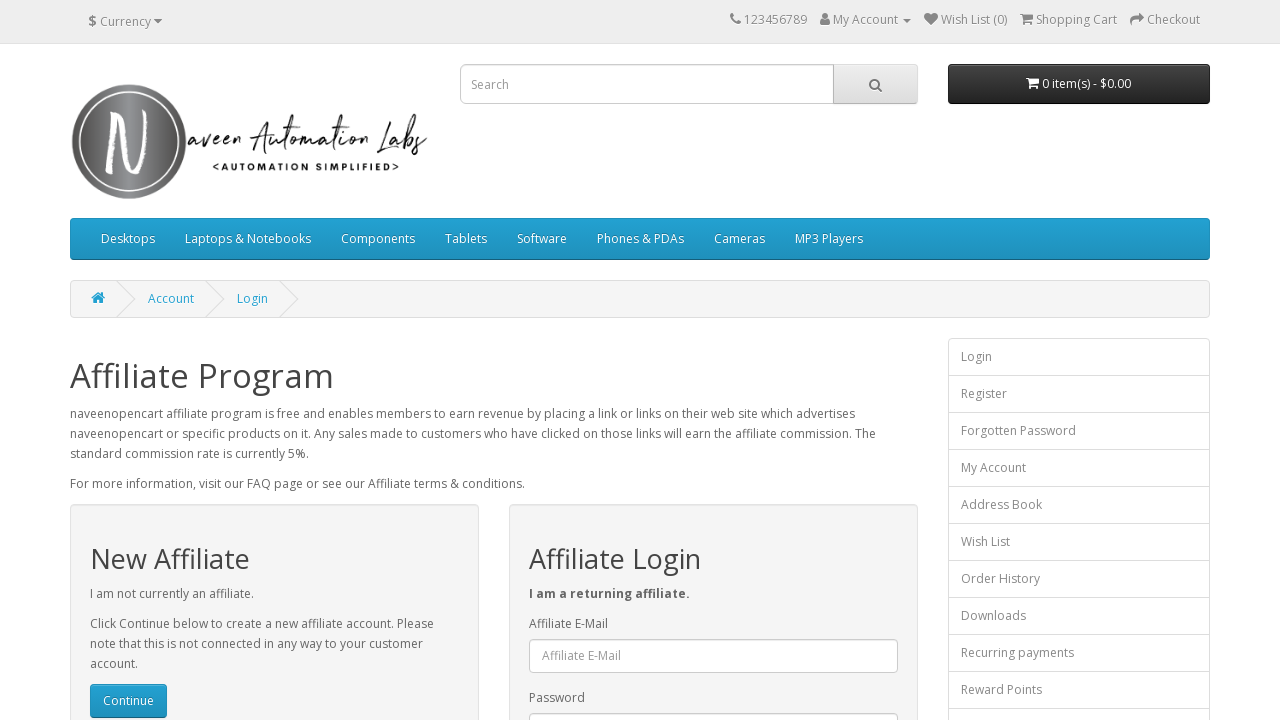

Refreshed page after clicking link 10/15
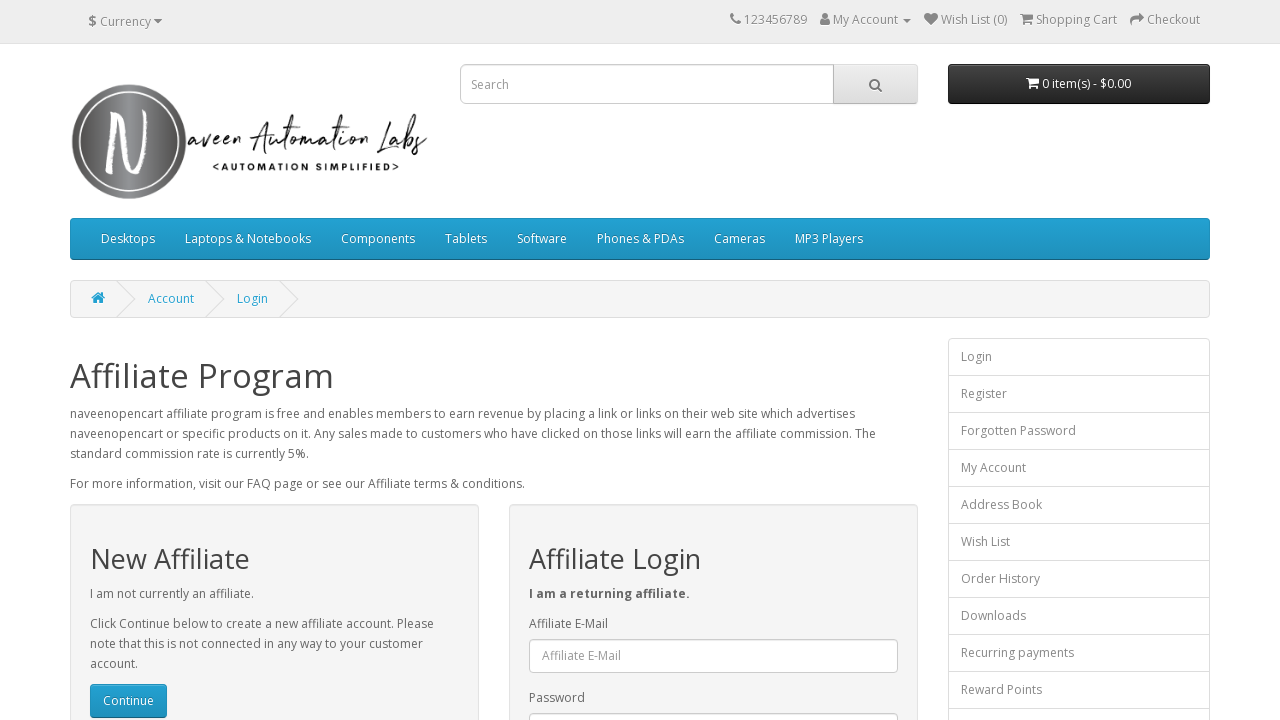

Waited 2 seconds for page to stabilize after refresh
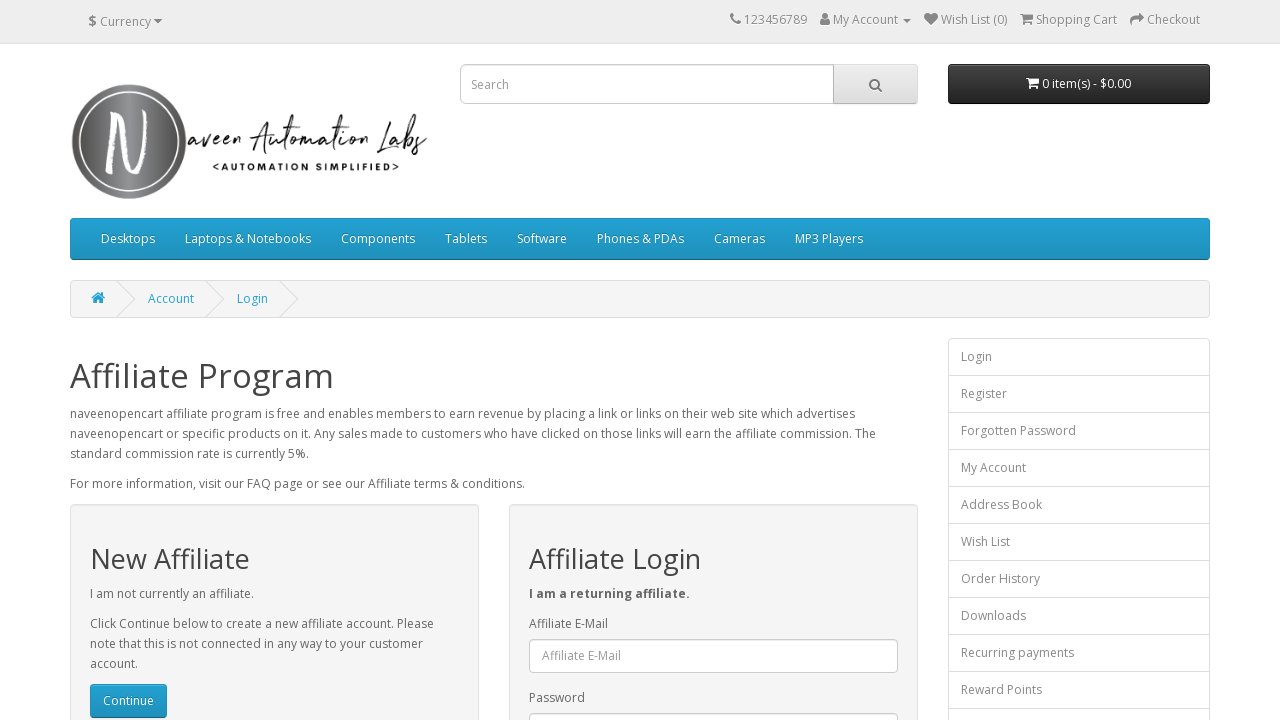

Re-fetched footer links to avoid stale element reference (iteration 11/15)
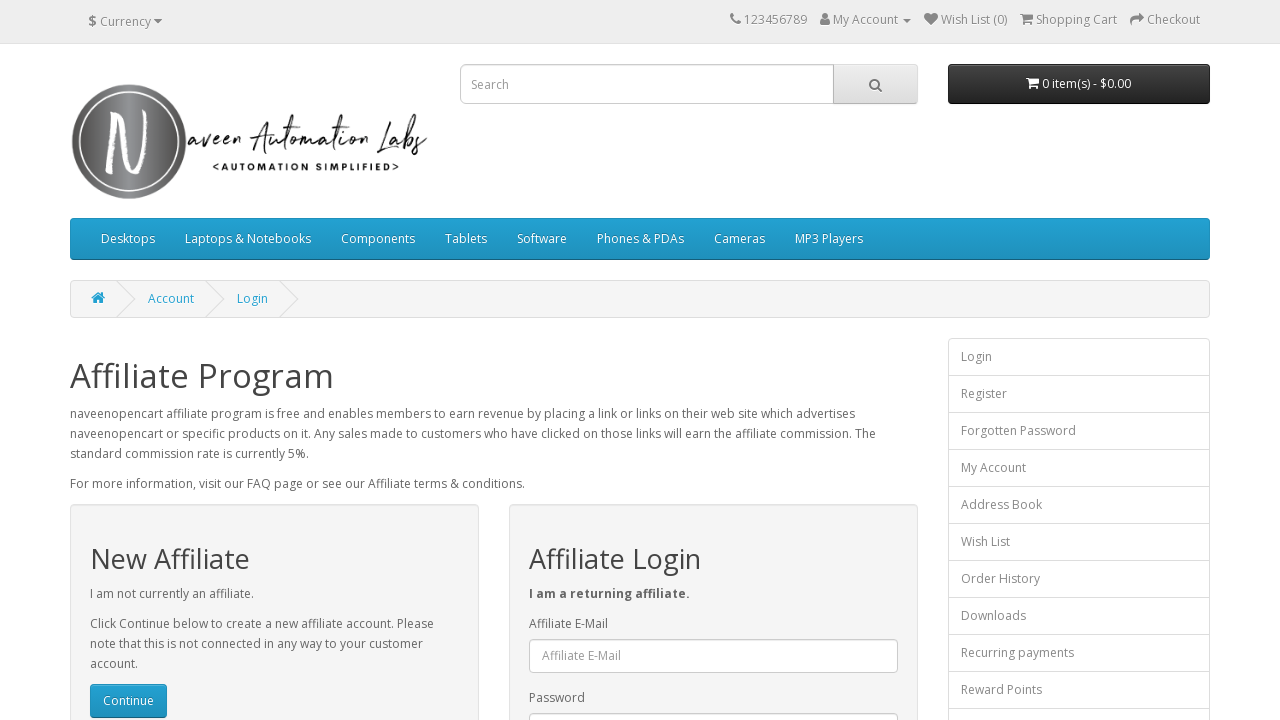

Clicked footer link 11/15 at (678, 608) on div.row ul.list-unstyled a >> nth=10
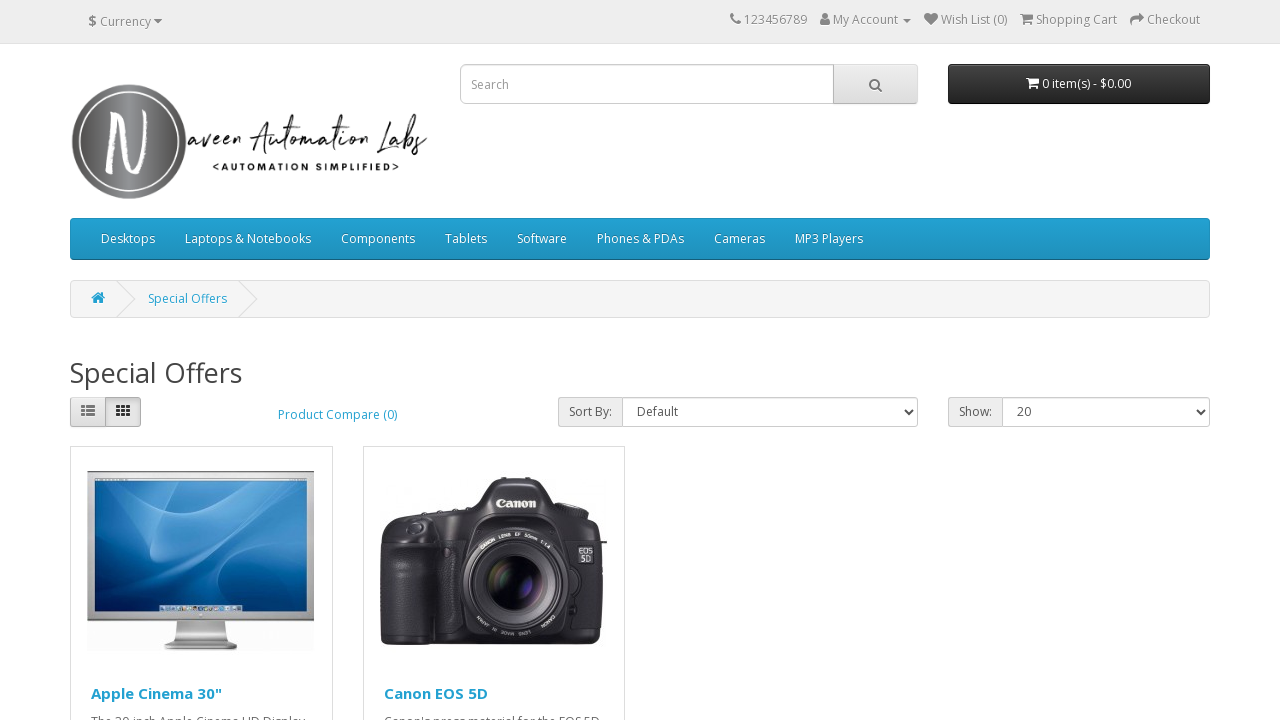

Refreshed page after clicking link 11/15
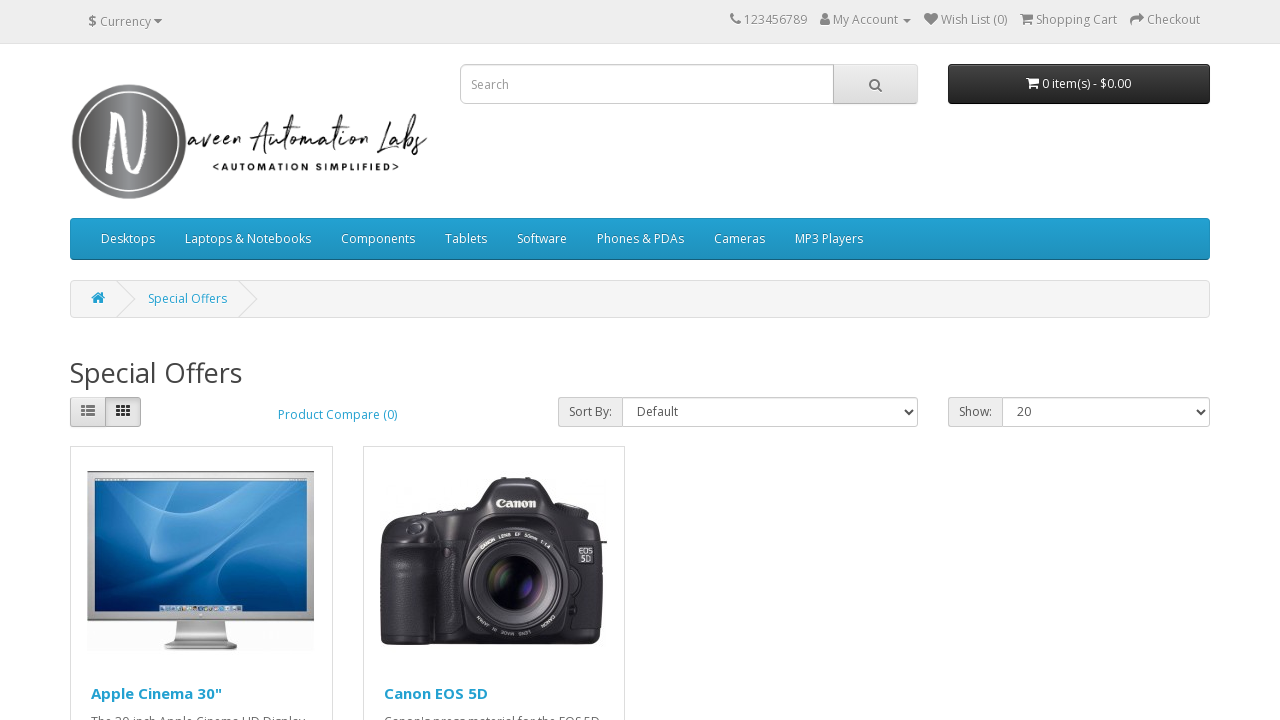

Waited 2 seconds for page to stabilize after refresh
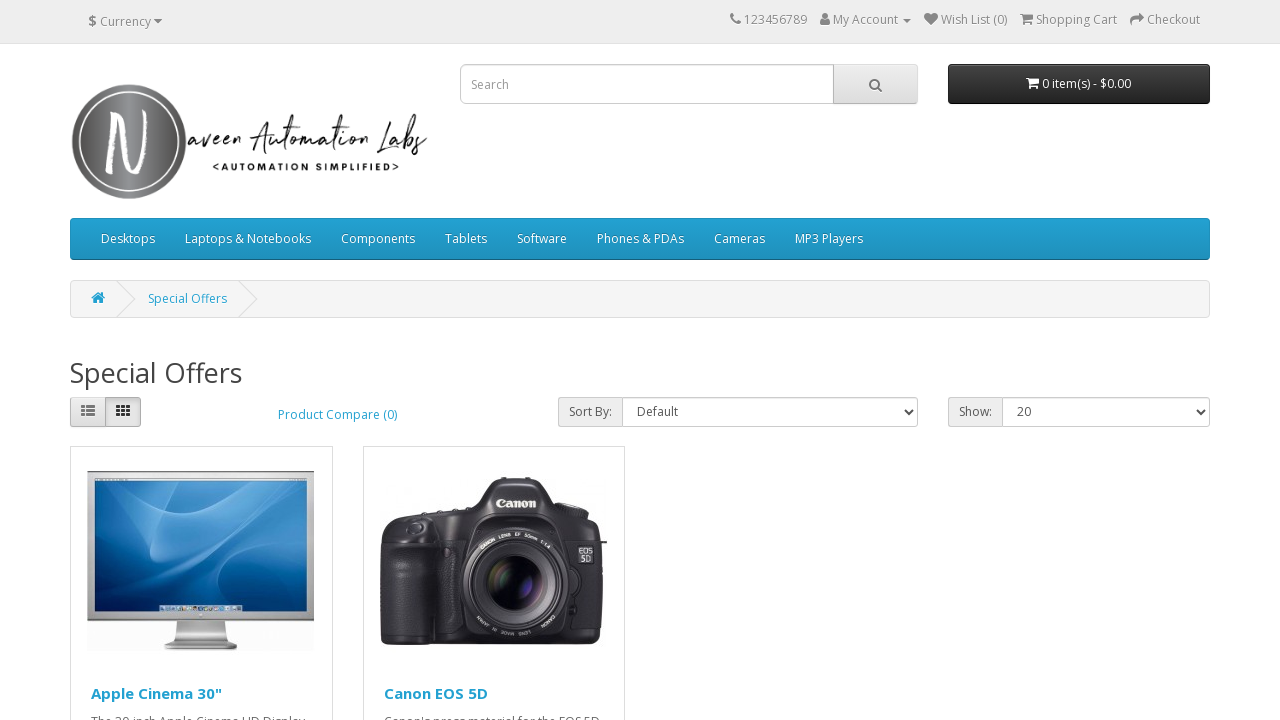

Re-fetched footer links to avoid stale element reference (iteration 12/15)
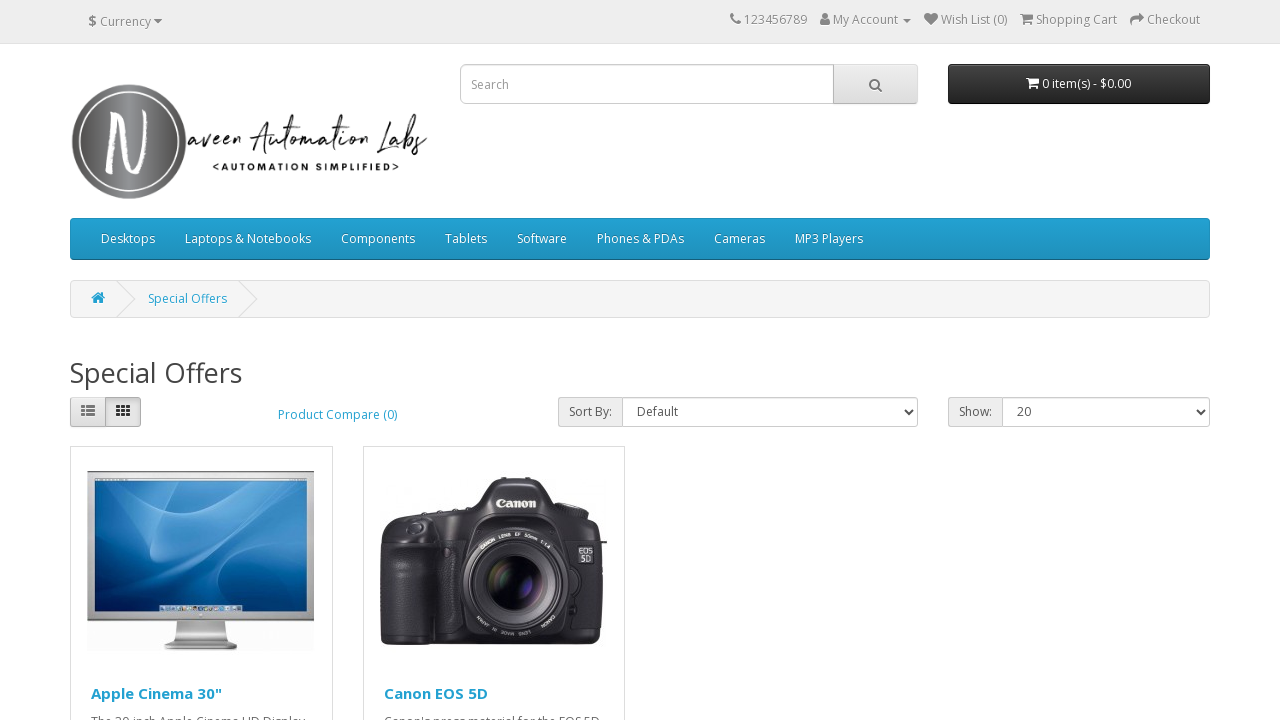

Clicked footer link 12/15 at (980, 548) on div.row ul.list-unstyled a >> nth=11
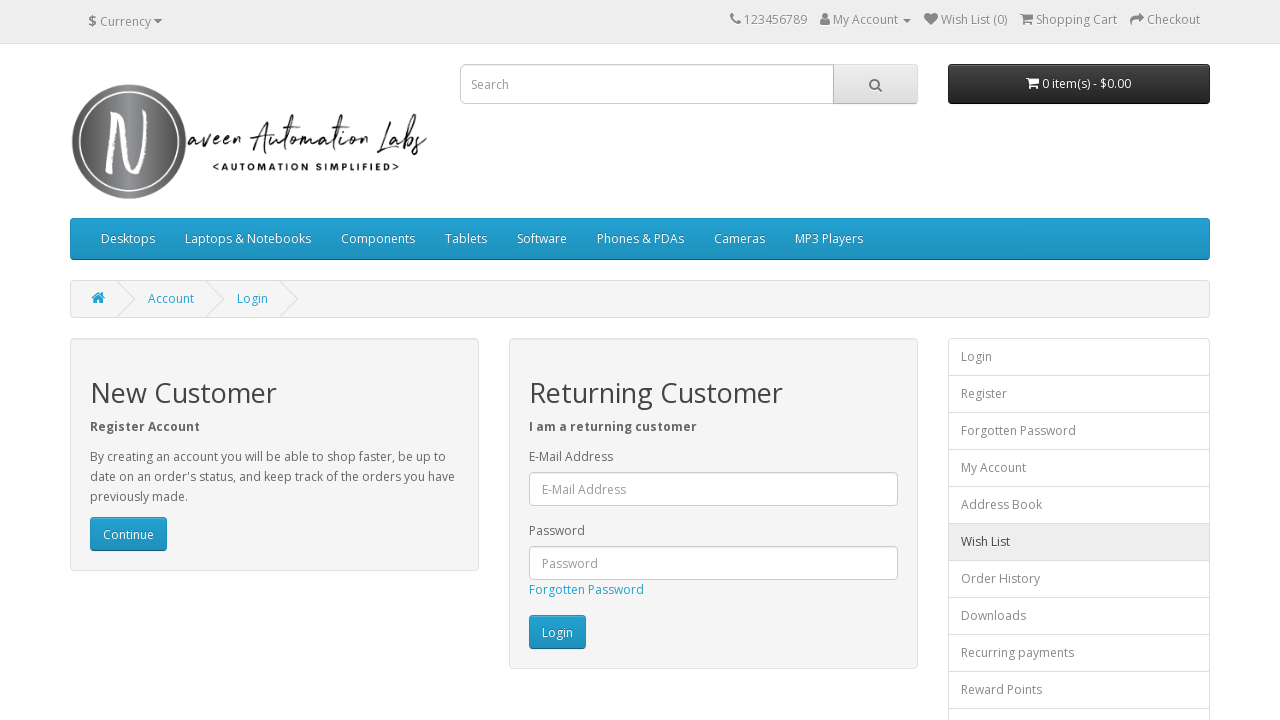

Refreshed page after clicking link 12/15
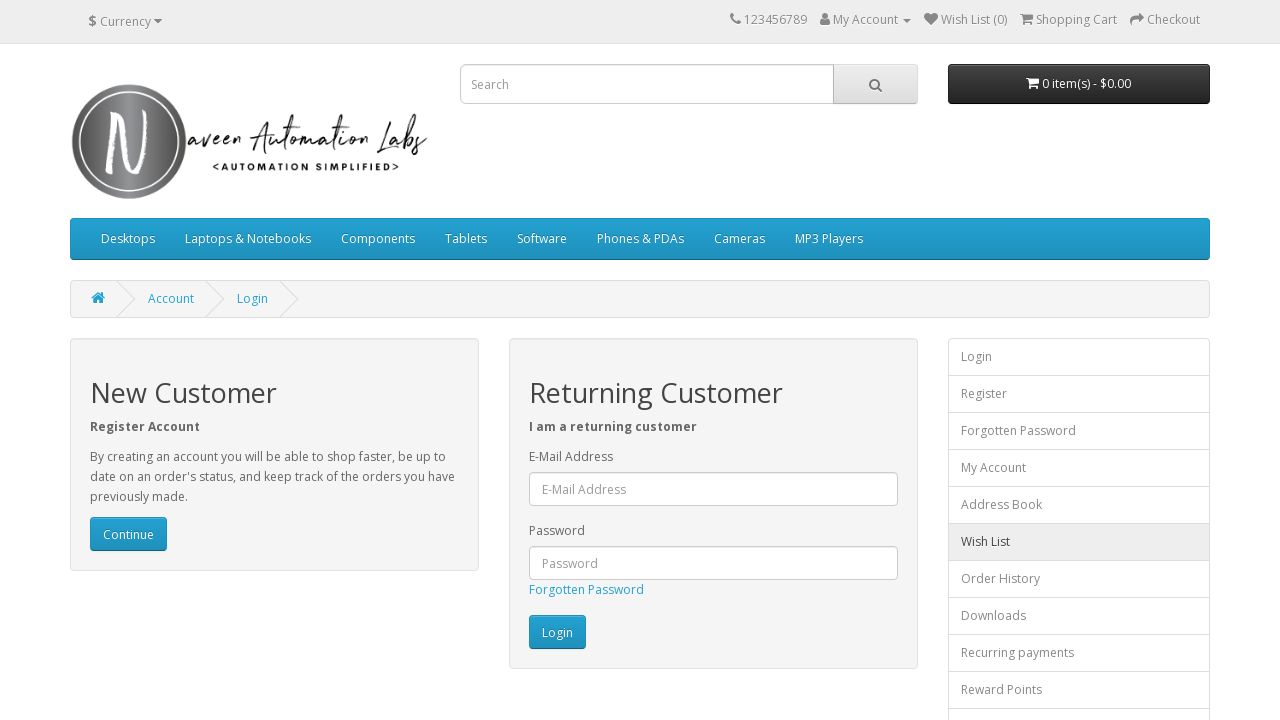

Waited 2 seconds for page to stabilize after refresh
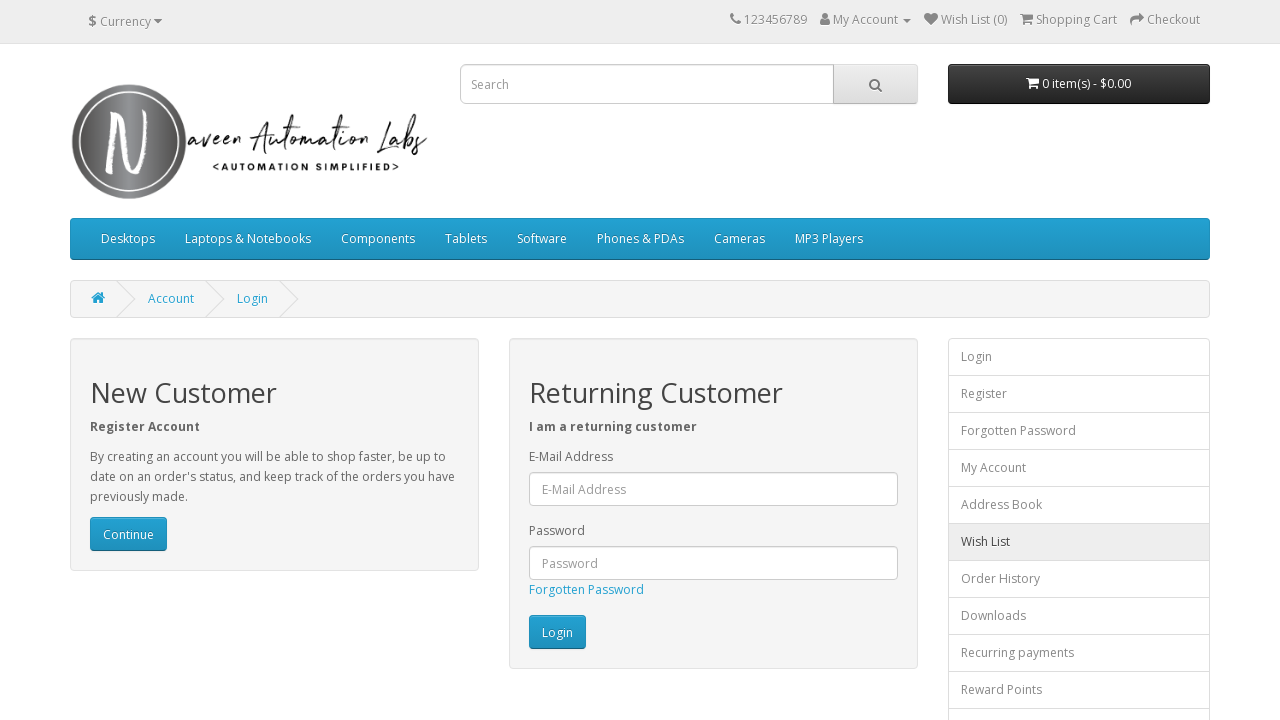

Re-fetched footer links to avoid stale element reference (iteration 13/15)
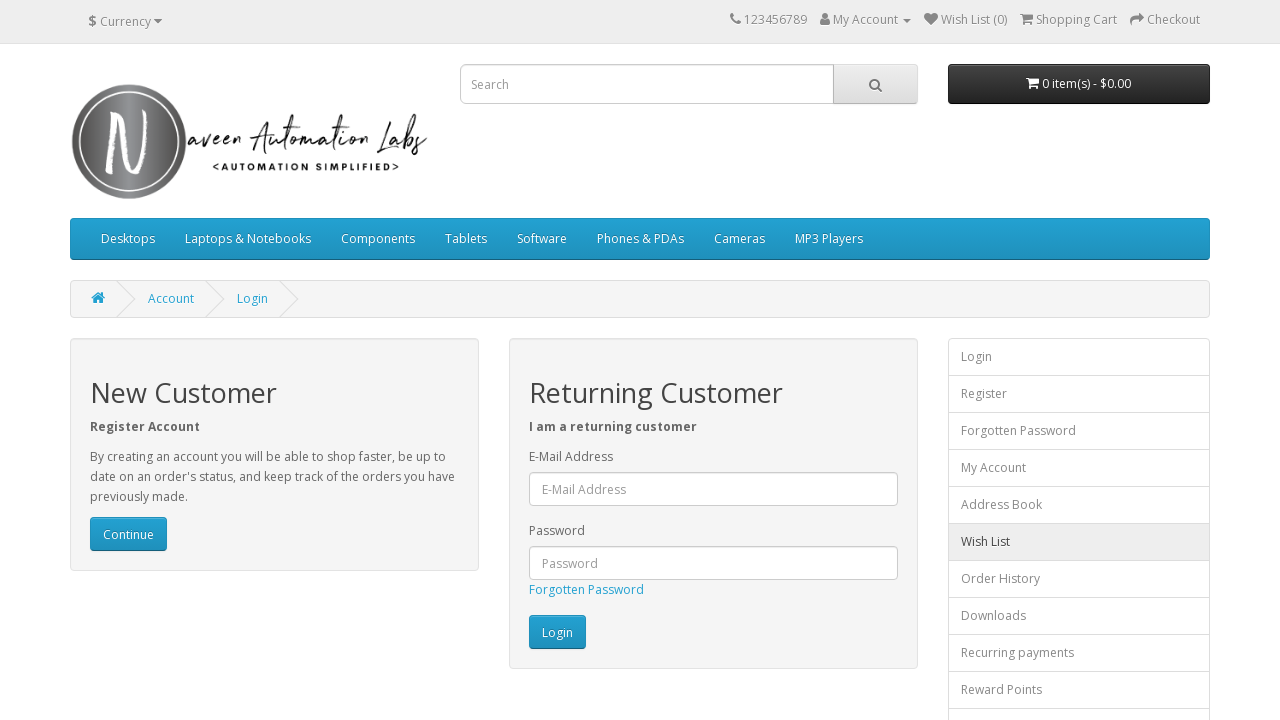

Clicked footer link 13/15 at (987, 568) on div.row ul.list-unstyled a >> nth=12
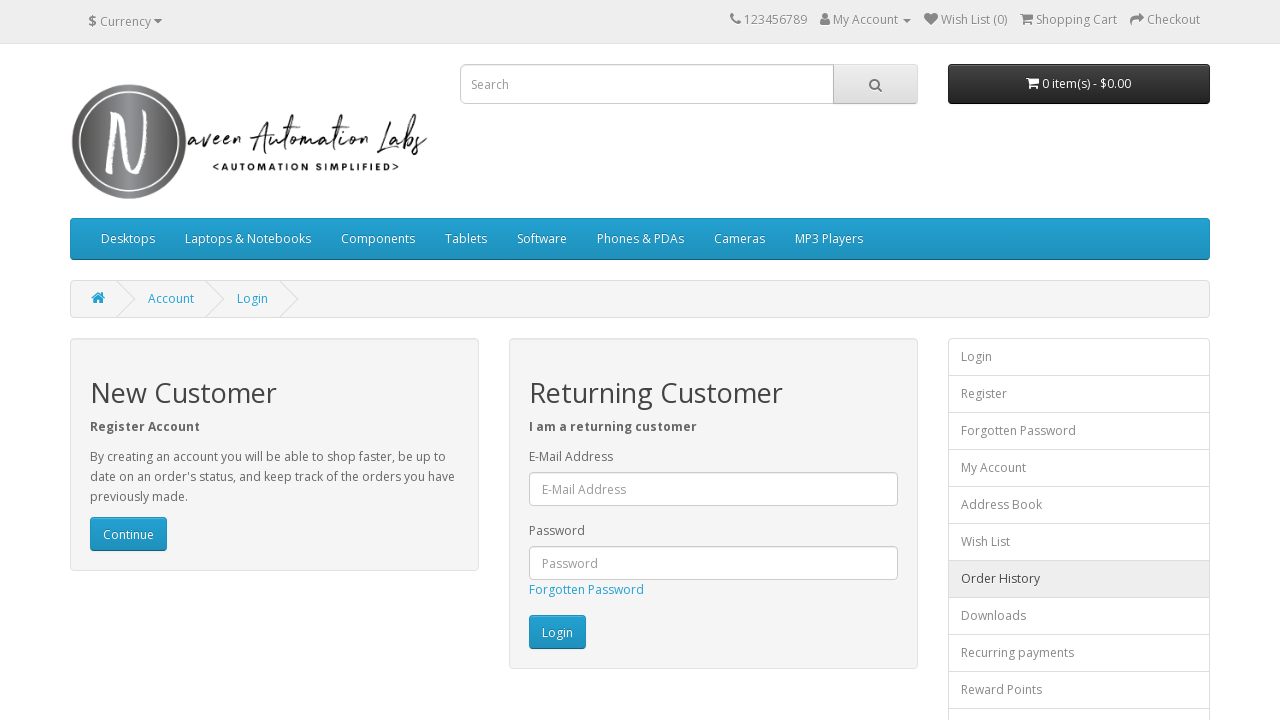

Refreshed page after clicking link 13/15
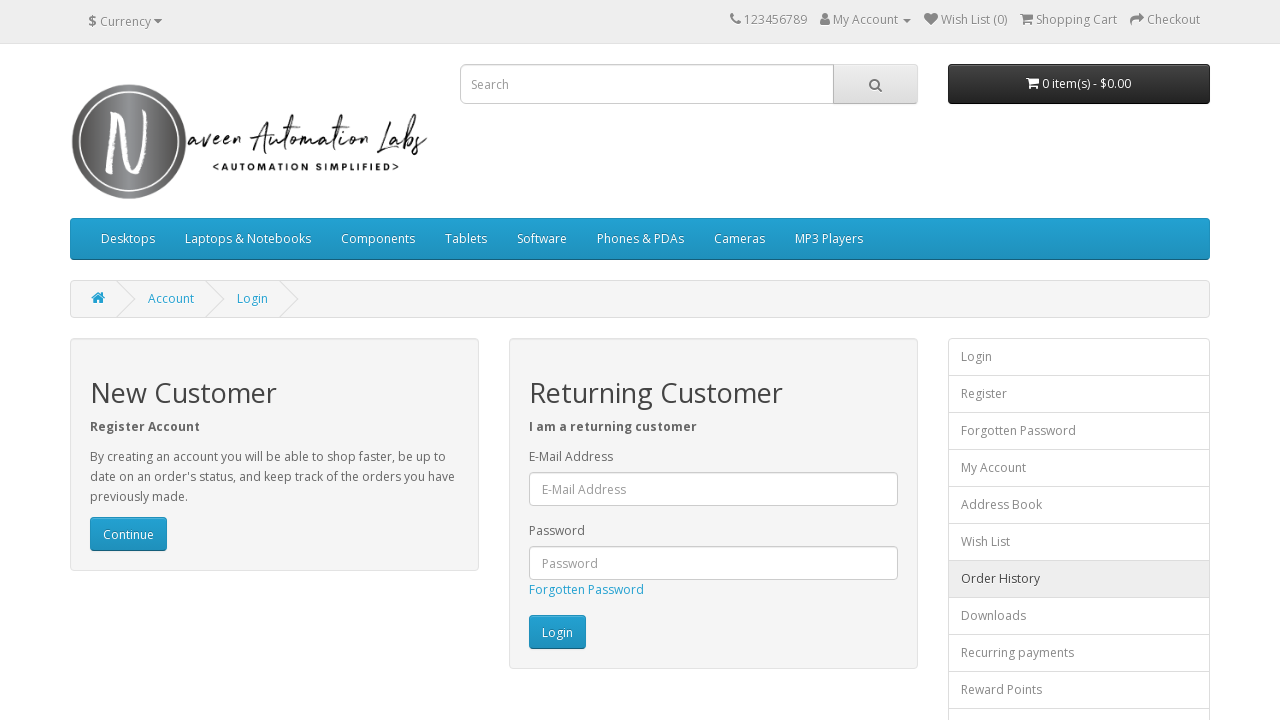

Waited 2 seconds for page to stabilize after refresh
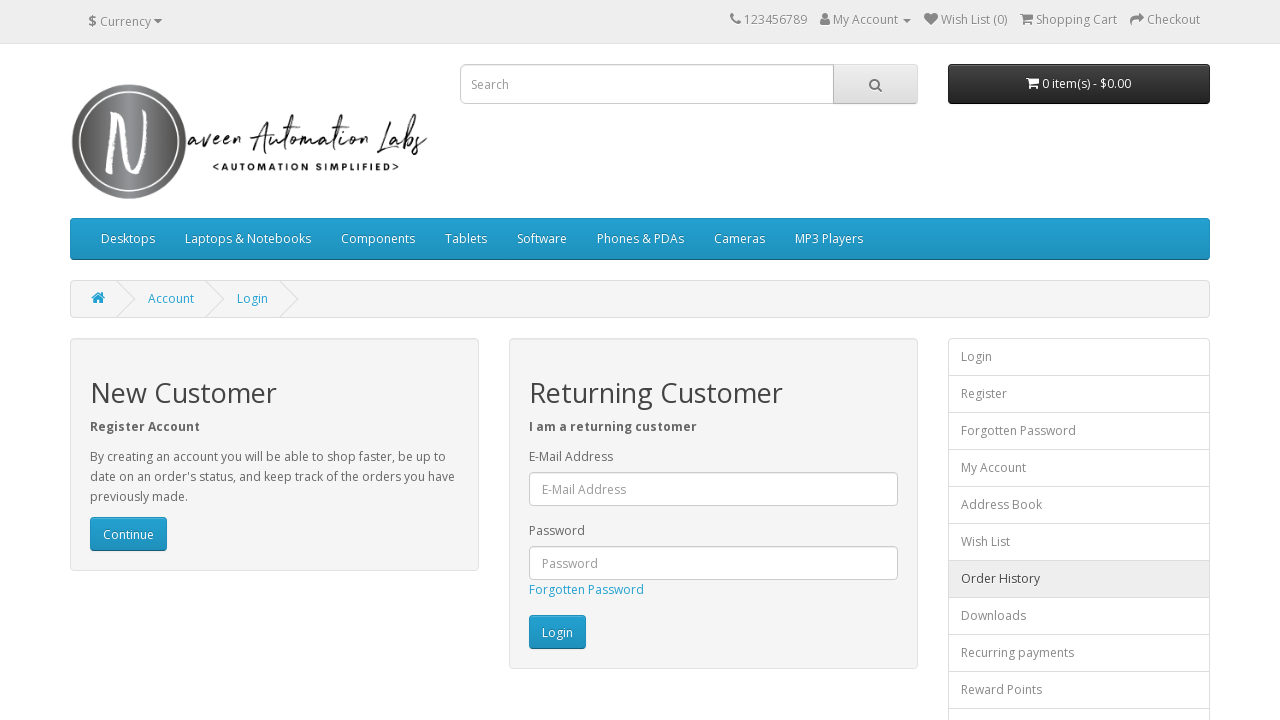

Re-fetched footer links to avoid stale element reference (iteration 14/15)
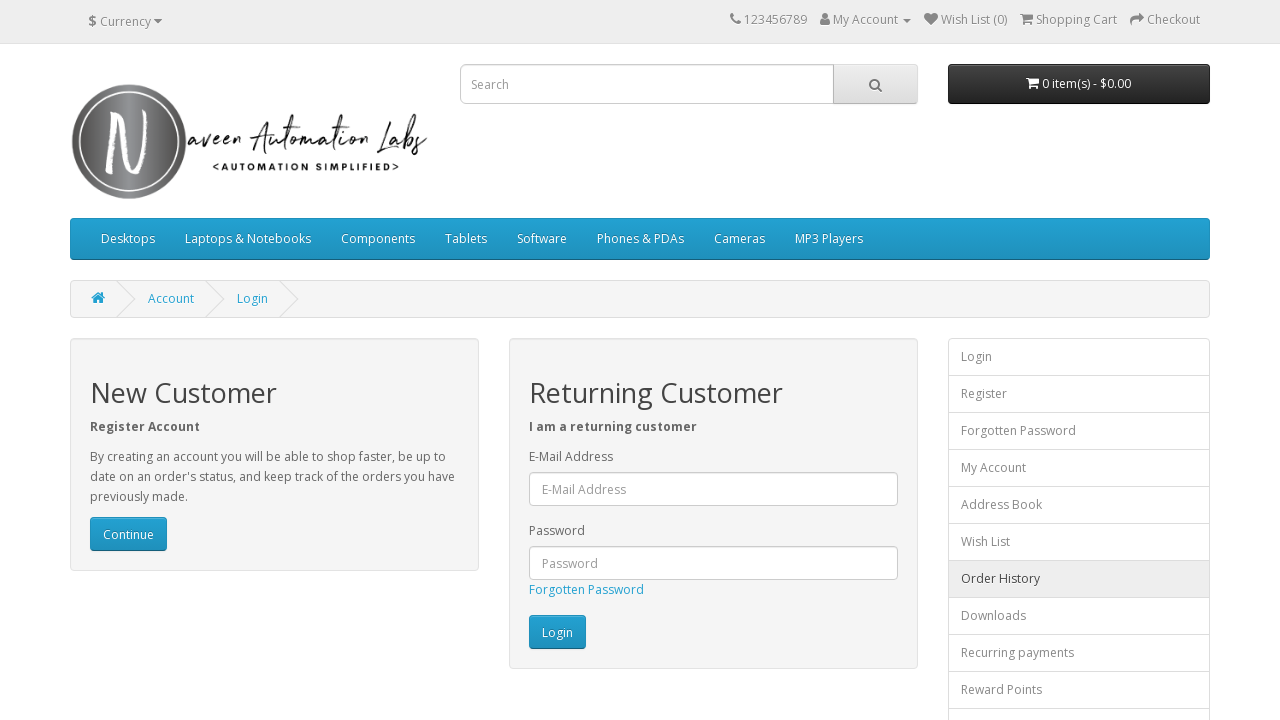

Clicked footer link 14/15 at (972, 588) on div.row ul.list-unstyled a >> nth=13
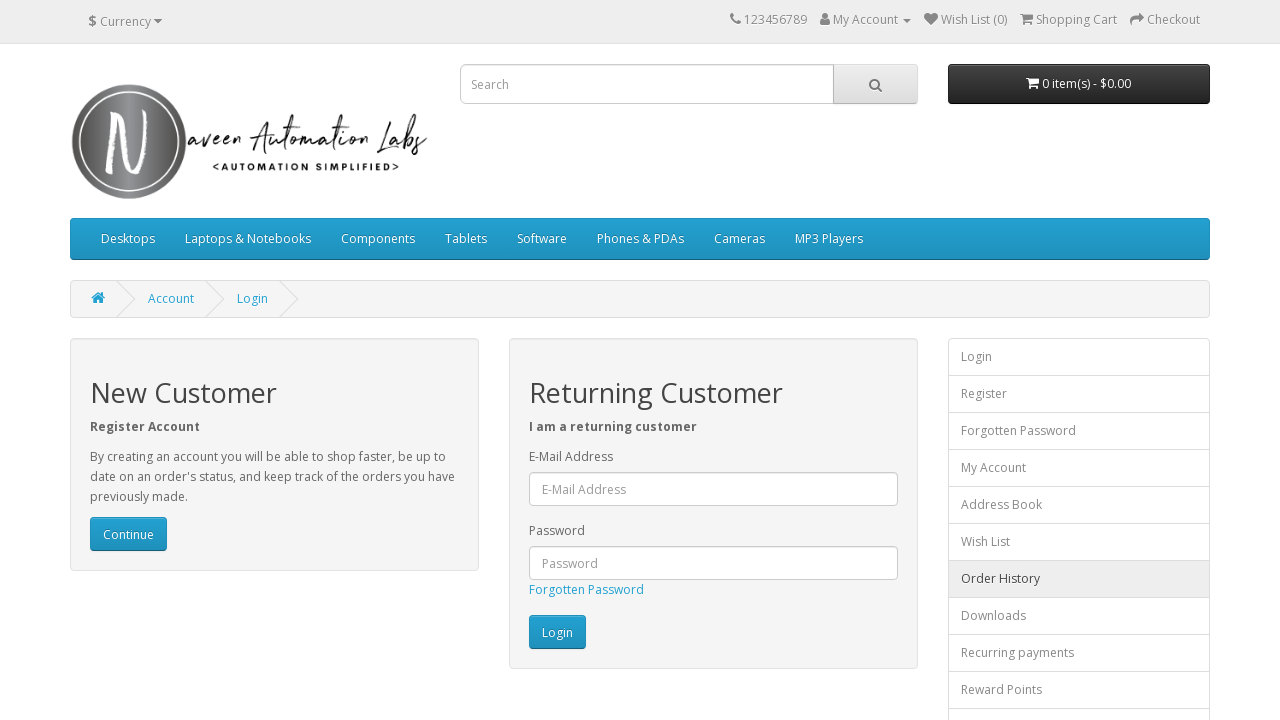

Refreshed page after clicking link 14/15
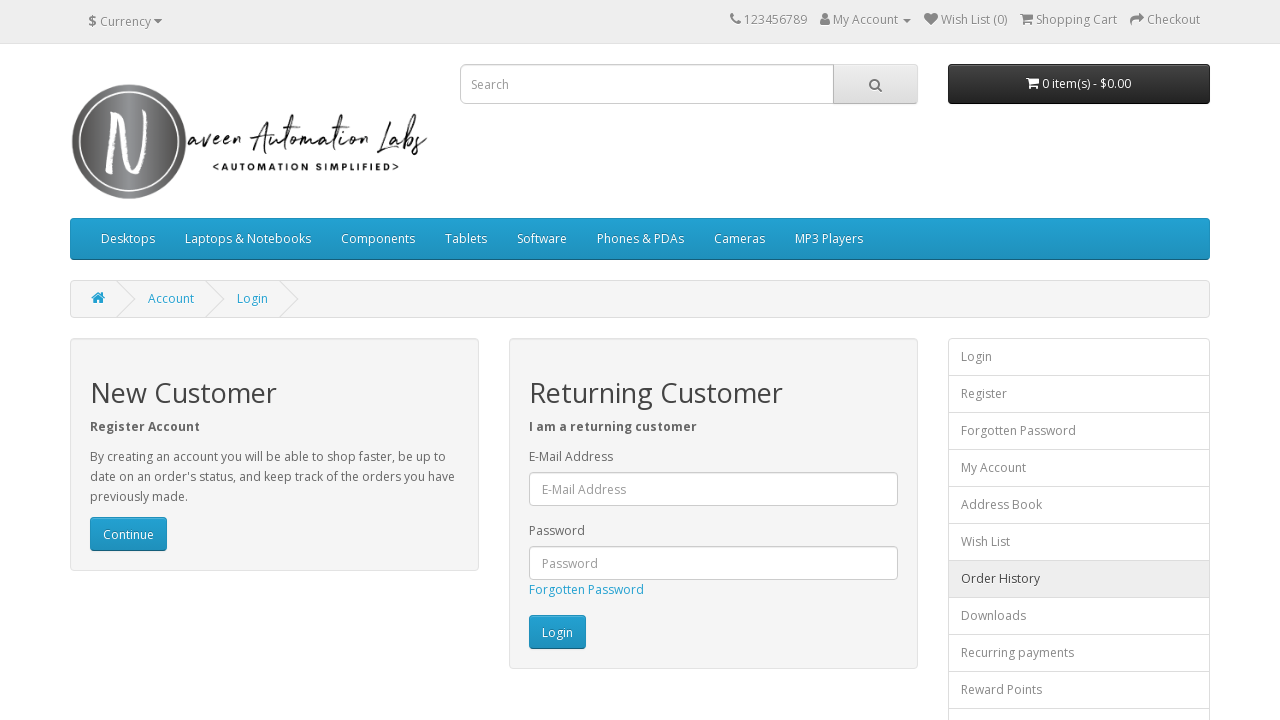

Waited 2 seconds for page to stabilize after refresh
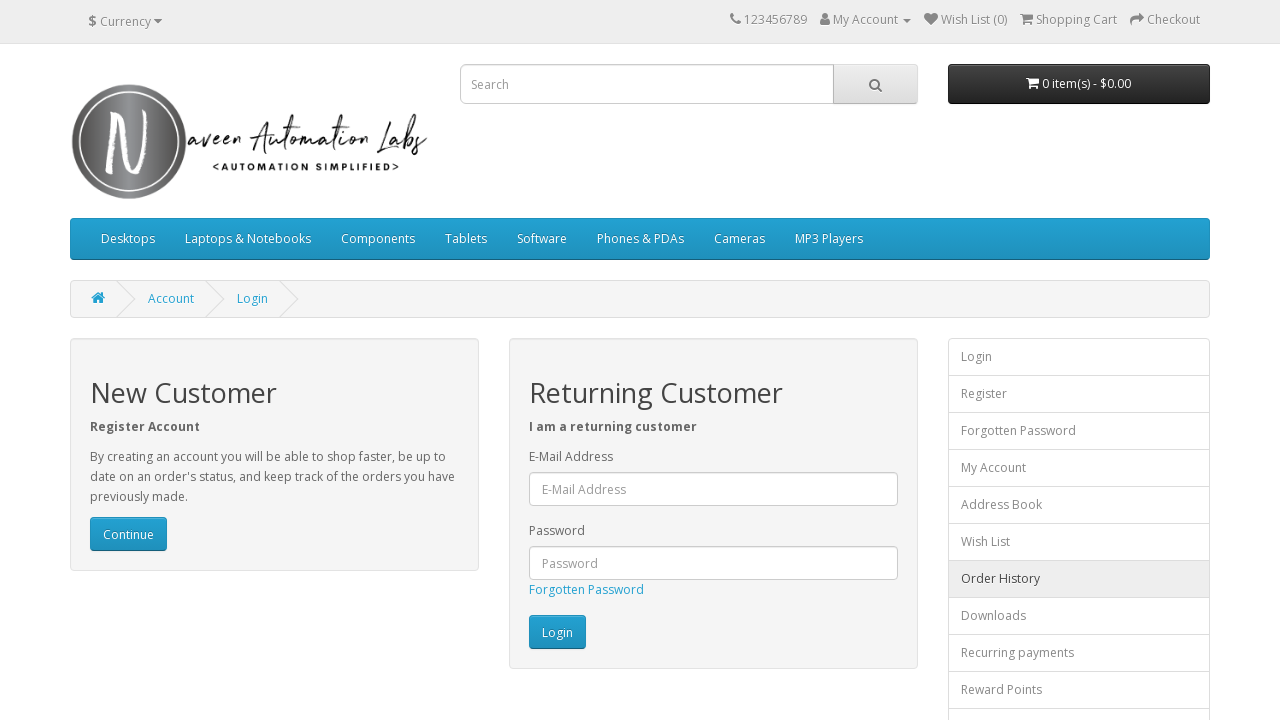

Re-fetched footer links to avoid stale element reference (iteration 15/15)
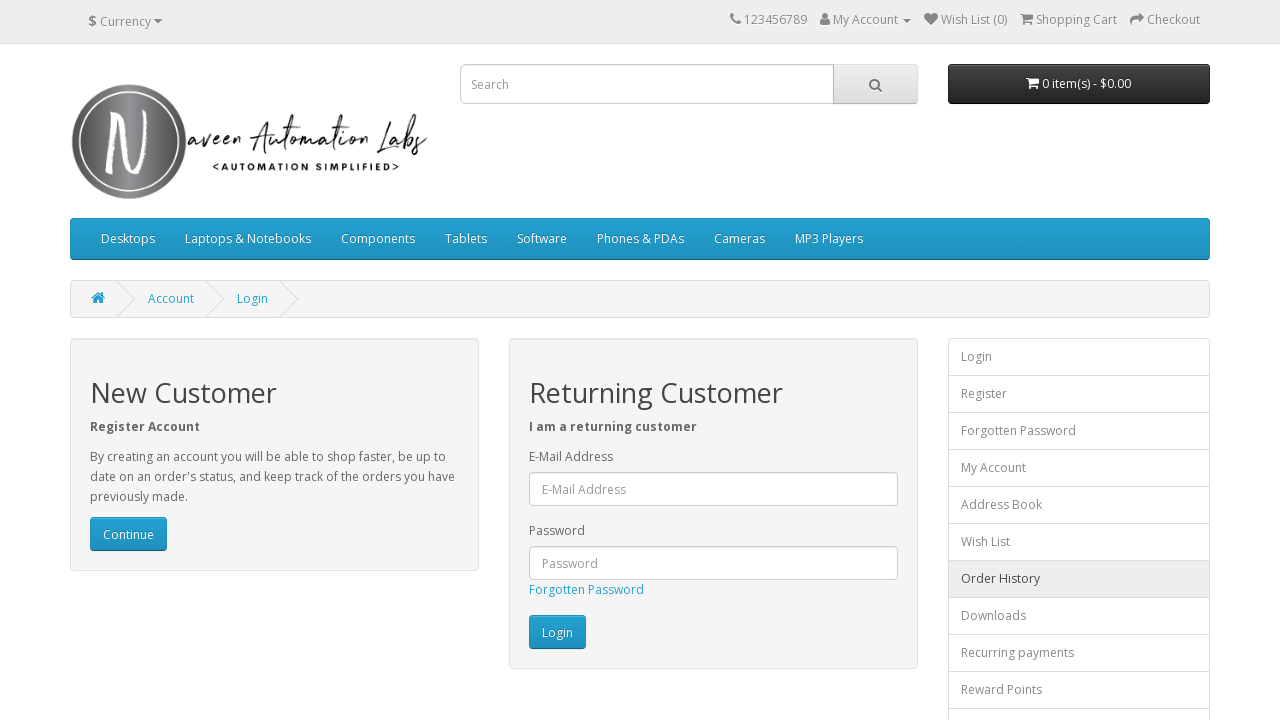

Clicked footer link 15/15 at (978, 608) on div.row ul.list-unstyled a >> nth=14
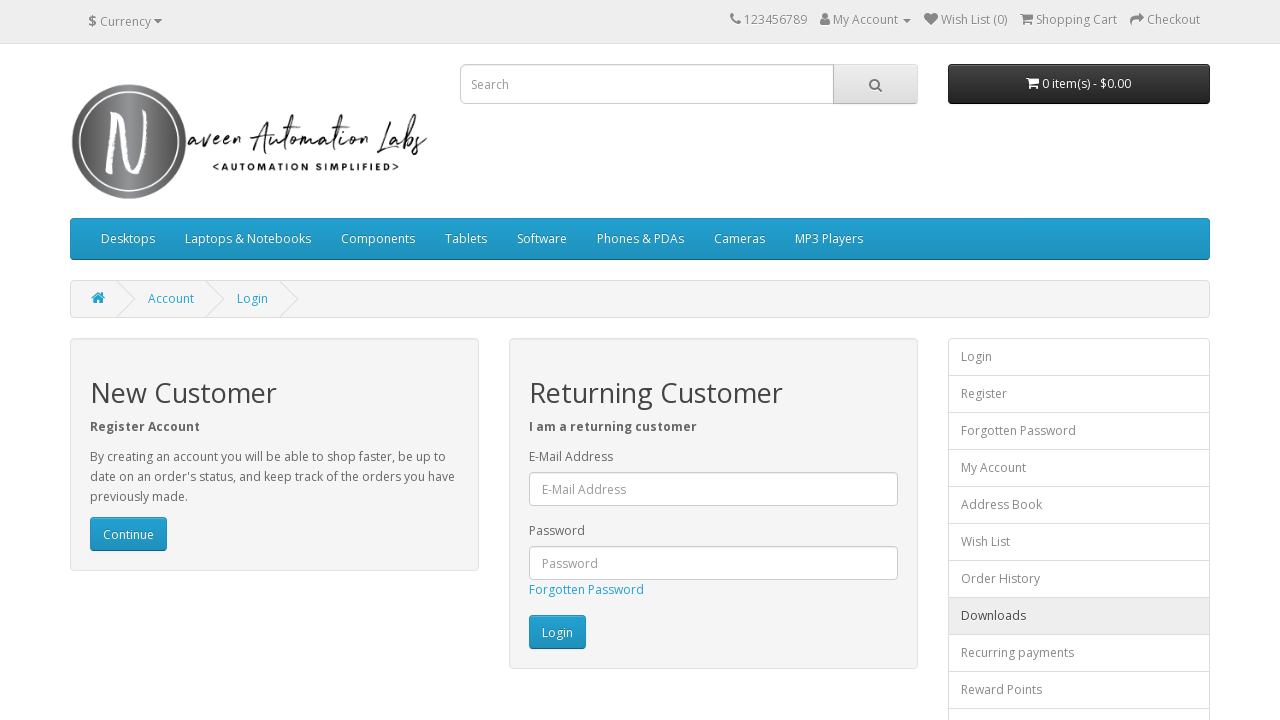

Refreshed page after clicking link 15/15
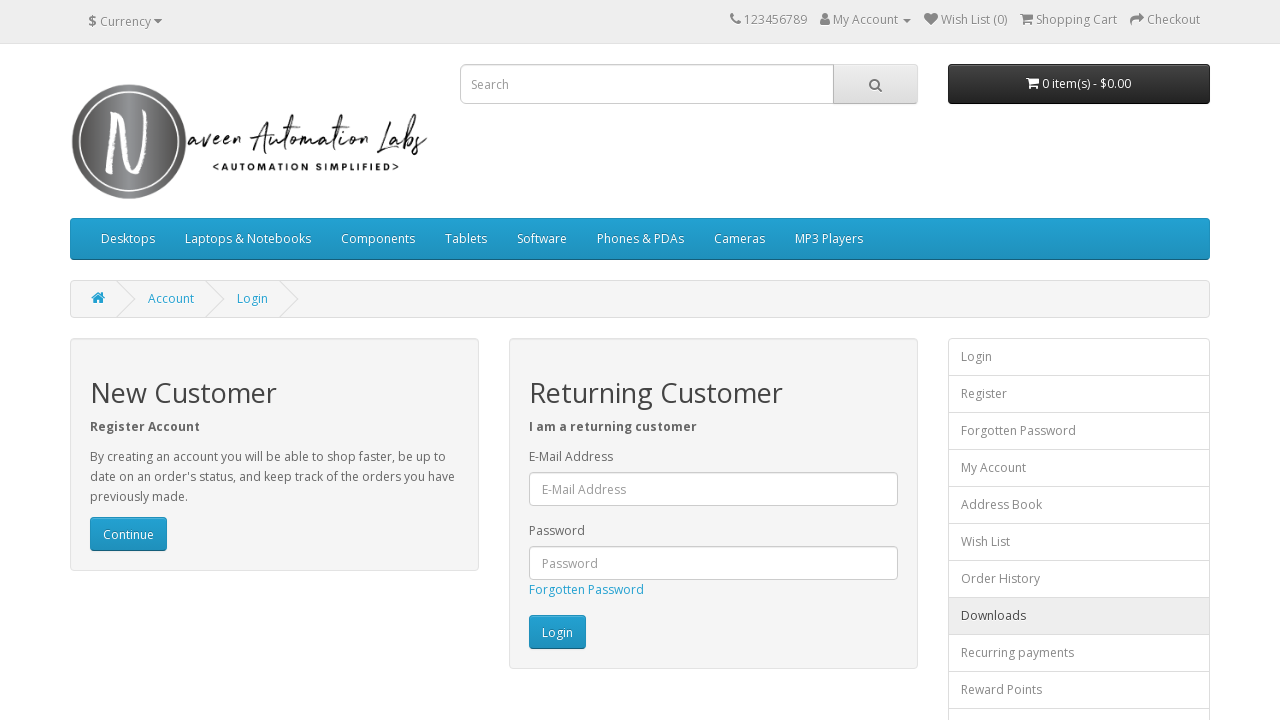

Waited 2 seconds for page to stabilize after refresh
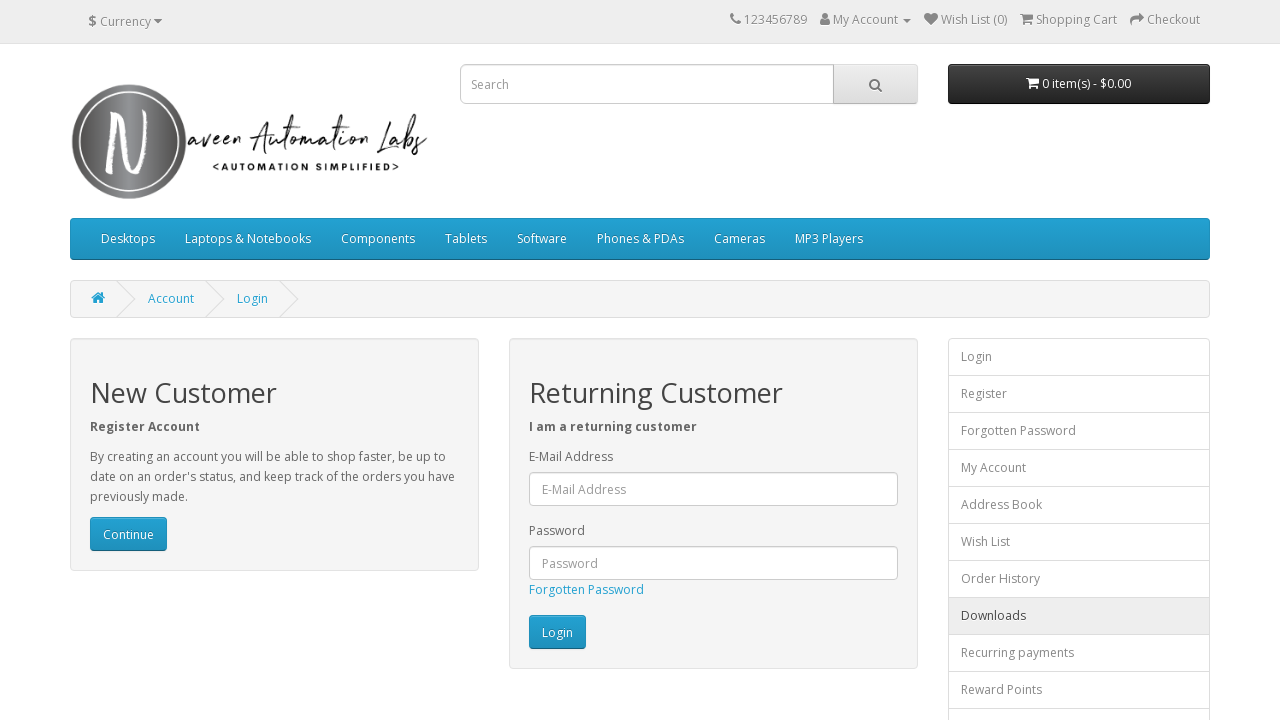

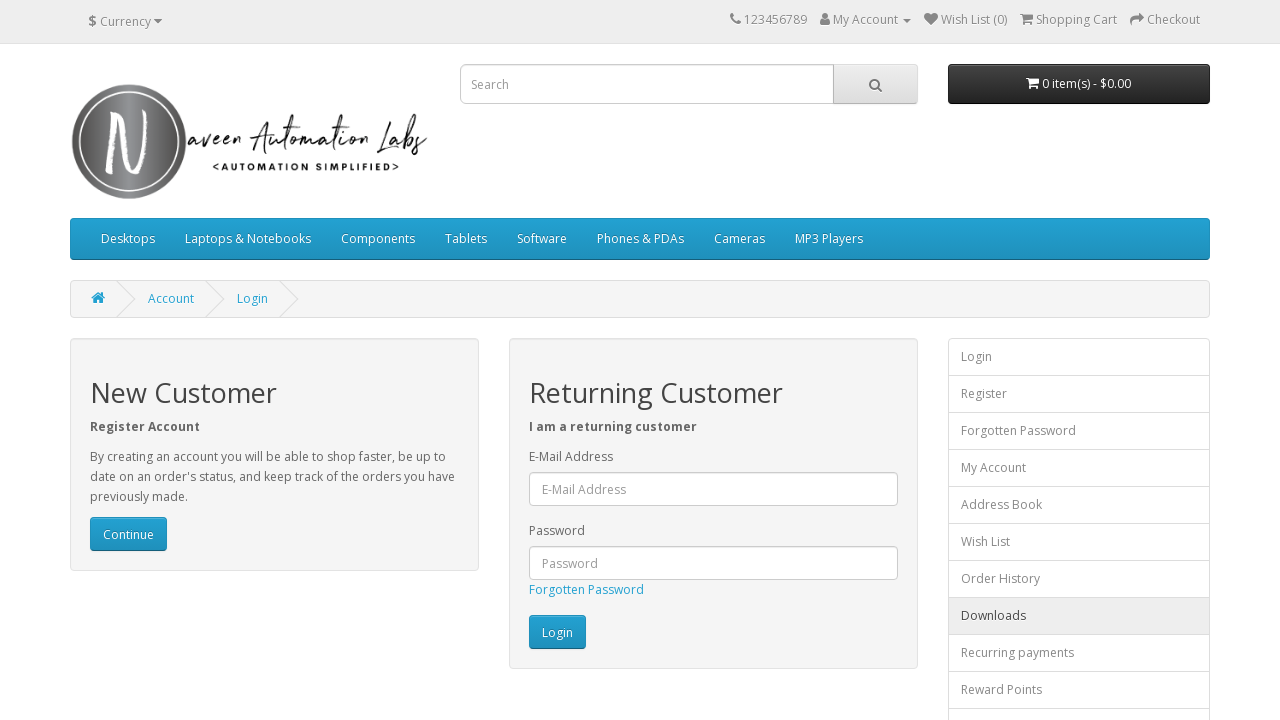